Tests adding specific grocery items to cart by iterating through product list and clicking ADD TO CART for selected items (Beans, Cauliflower, Apple, Pears, Musk Melon)

Starting URL: https://rahulshettyacademy.com/seleniumPractise/#/

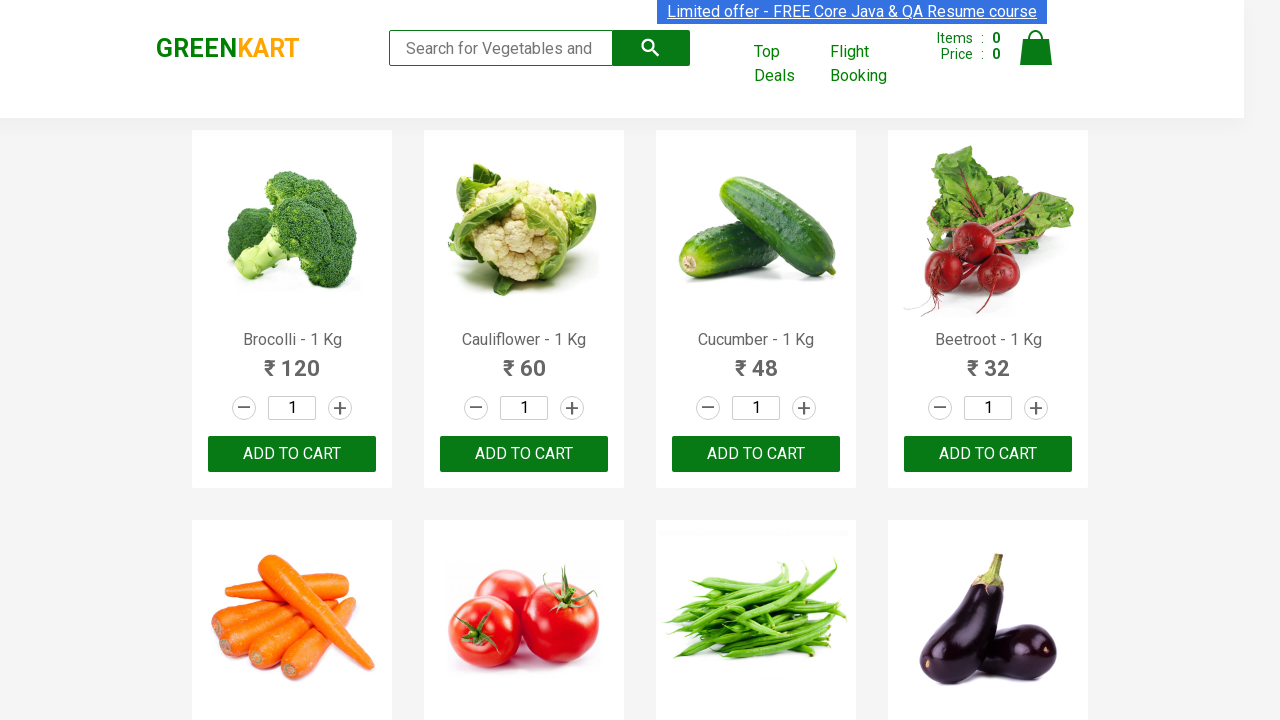

Waited for product list to load
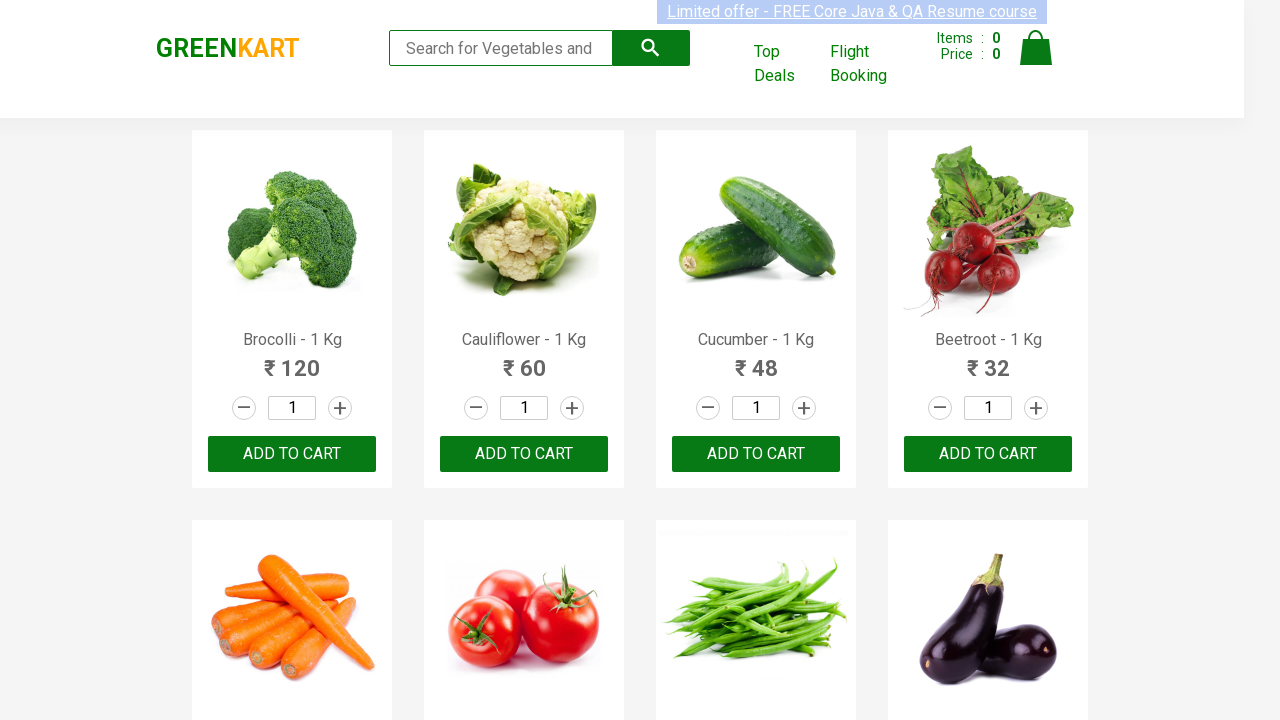

Defined list of items to add to cart: Beans, Cauliflower, Apple, Pears, Musk Melon
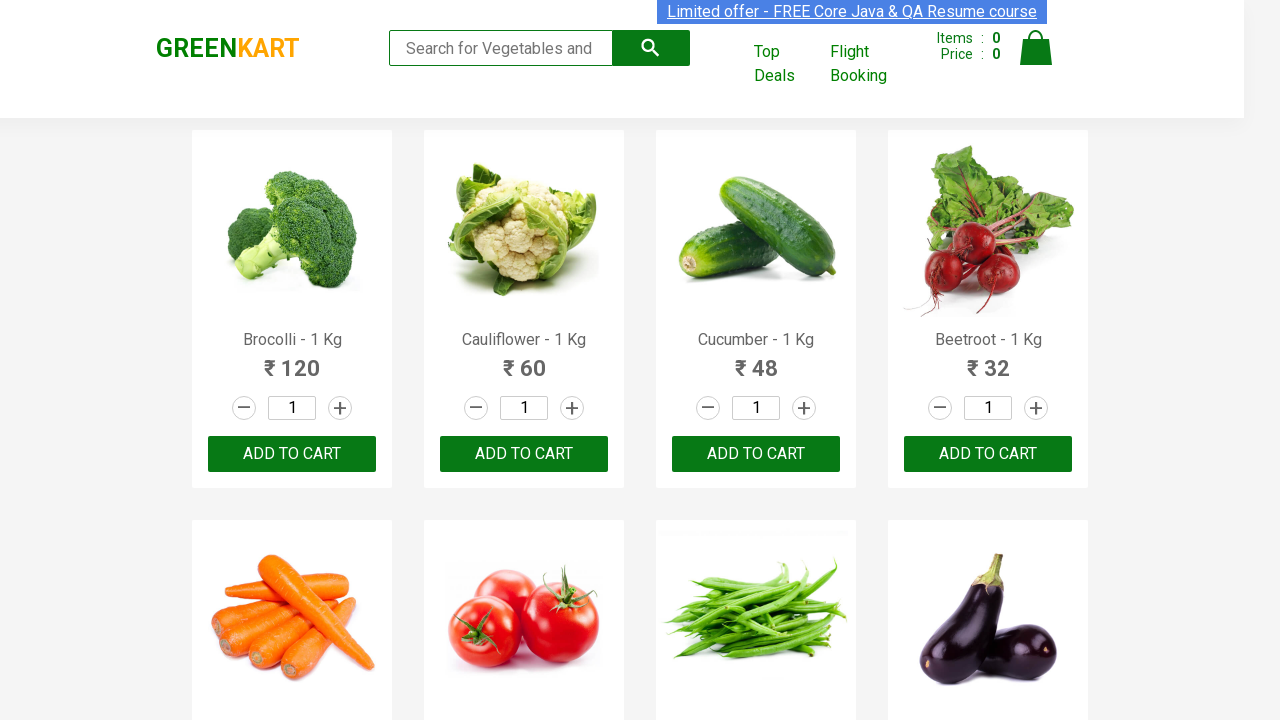

Retrieved all product name elements from the page
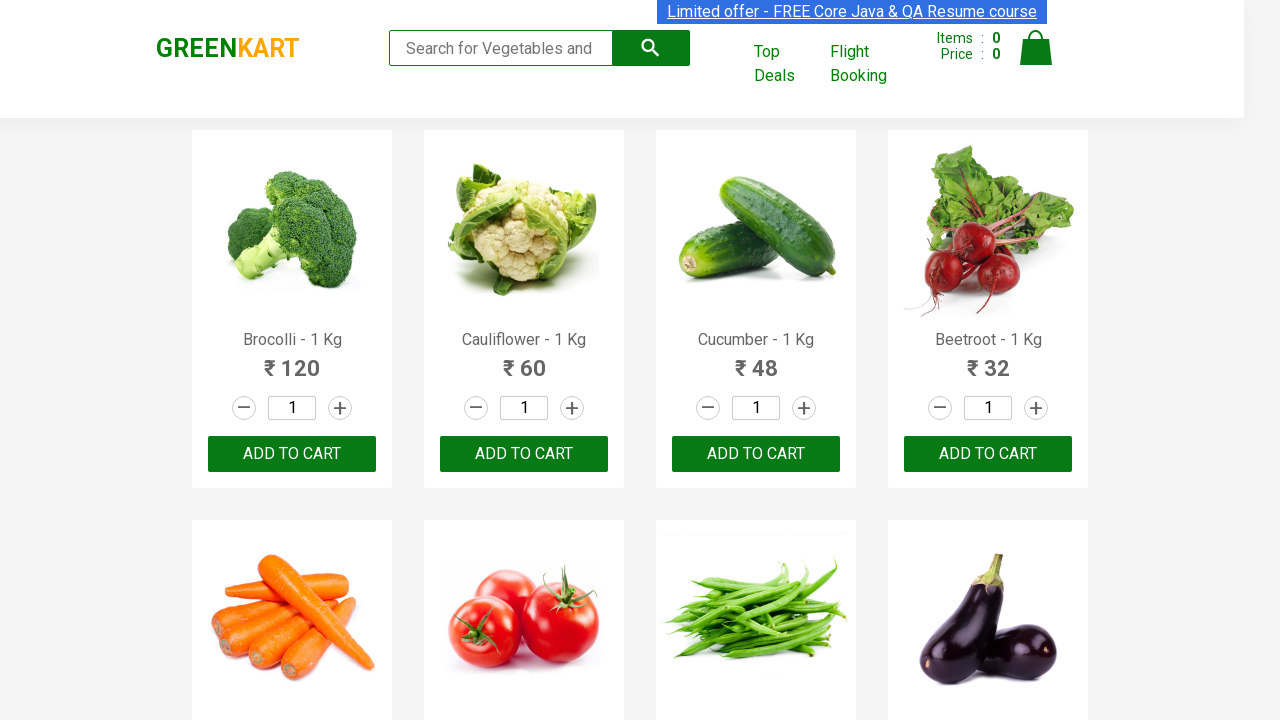

Retrieved all ADD TO CART buttons from the page
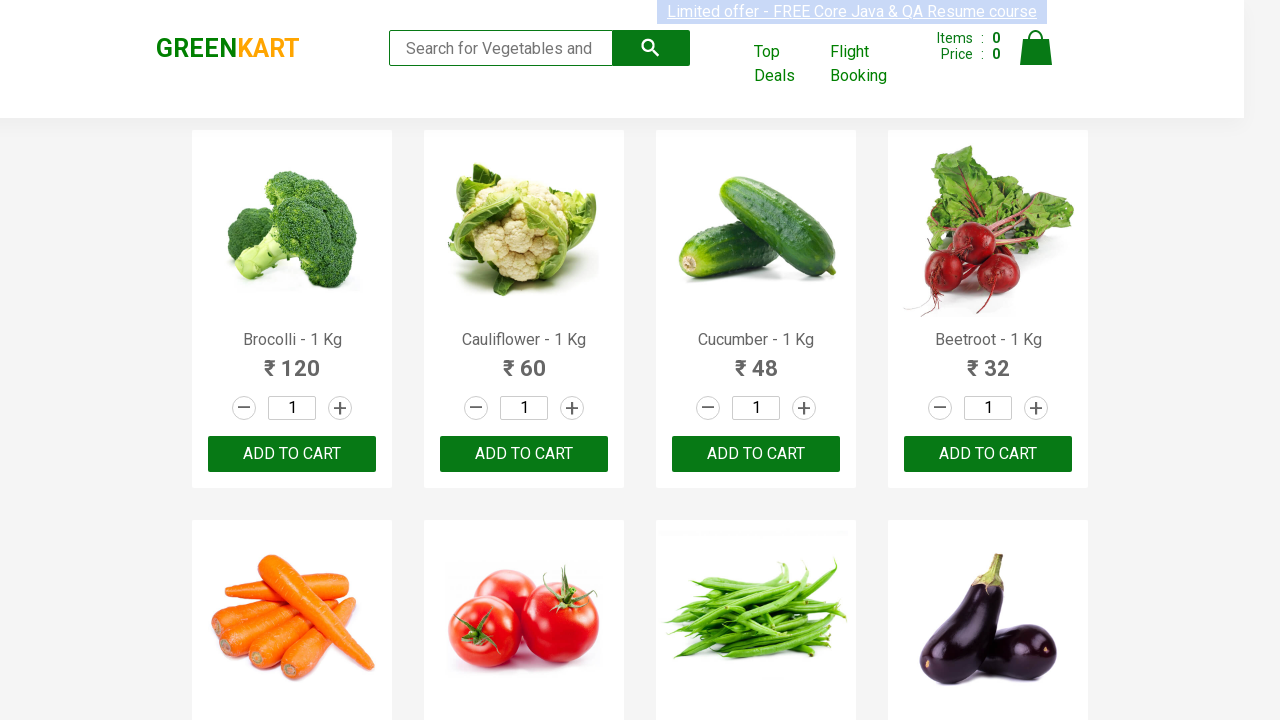

Retrieved product name: Brocolli - 1 Kg
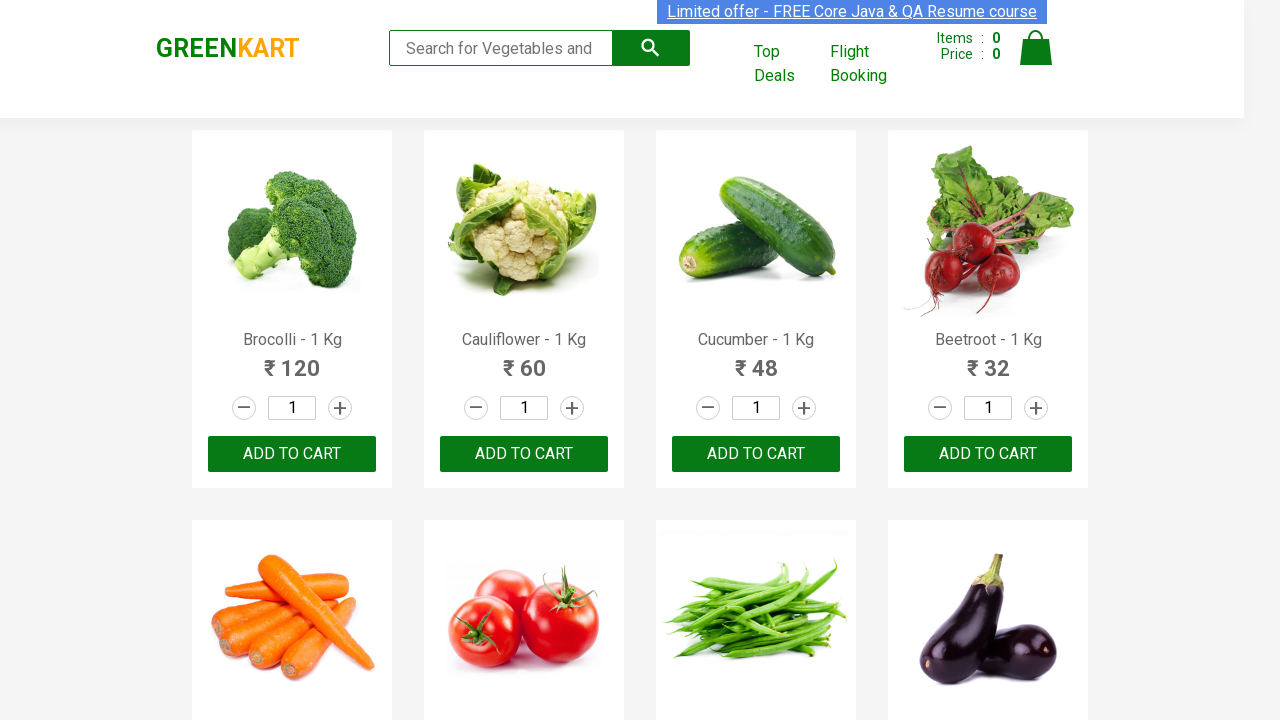

Extracted product name: Brocolli
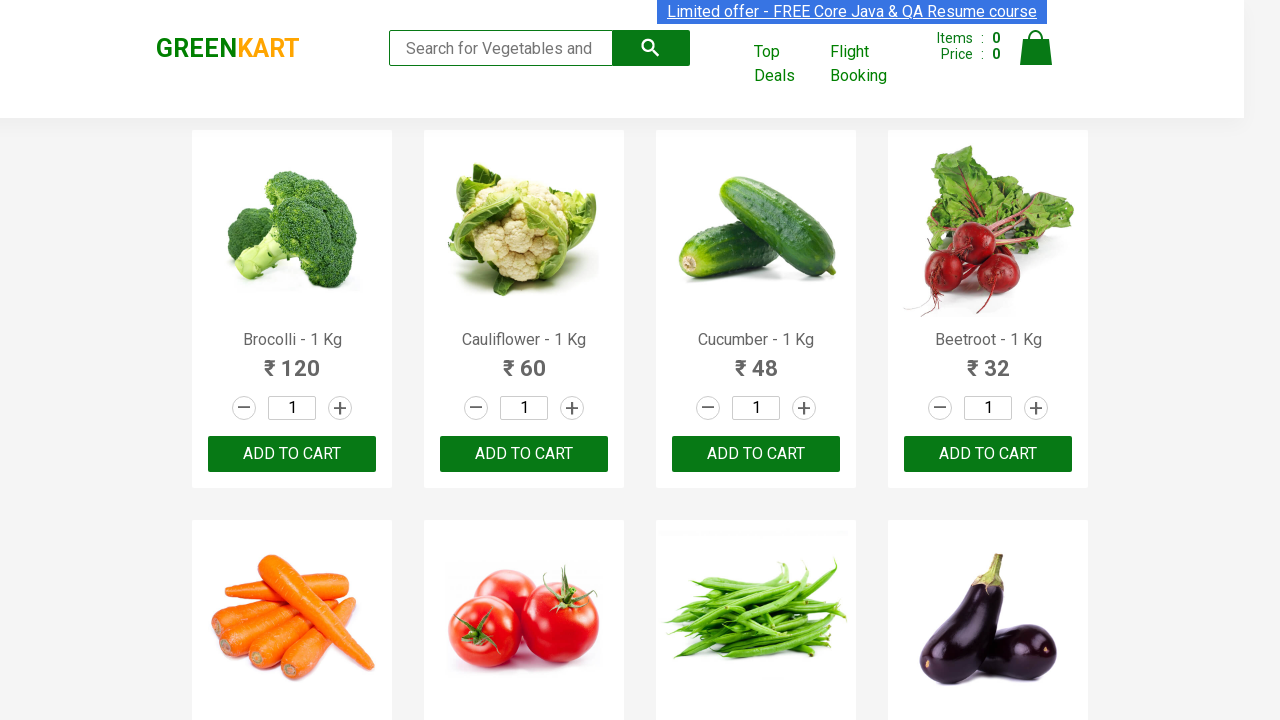

Retrieved product name: Cauliflower - 1 Kg
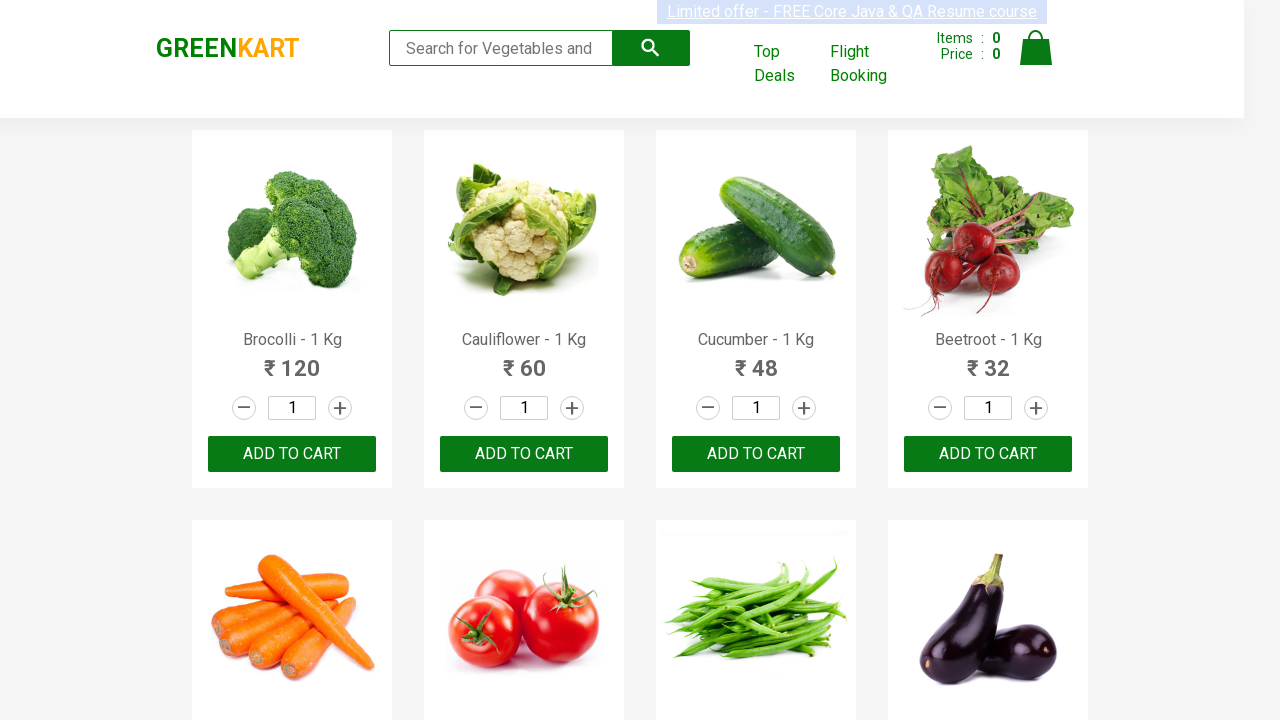

Extracted product name: Cauliflower
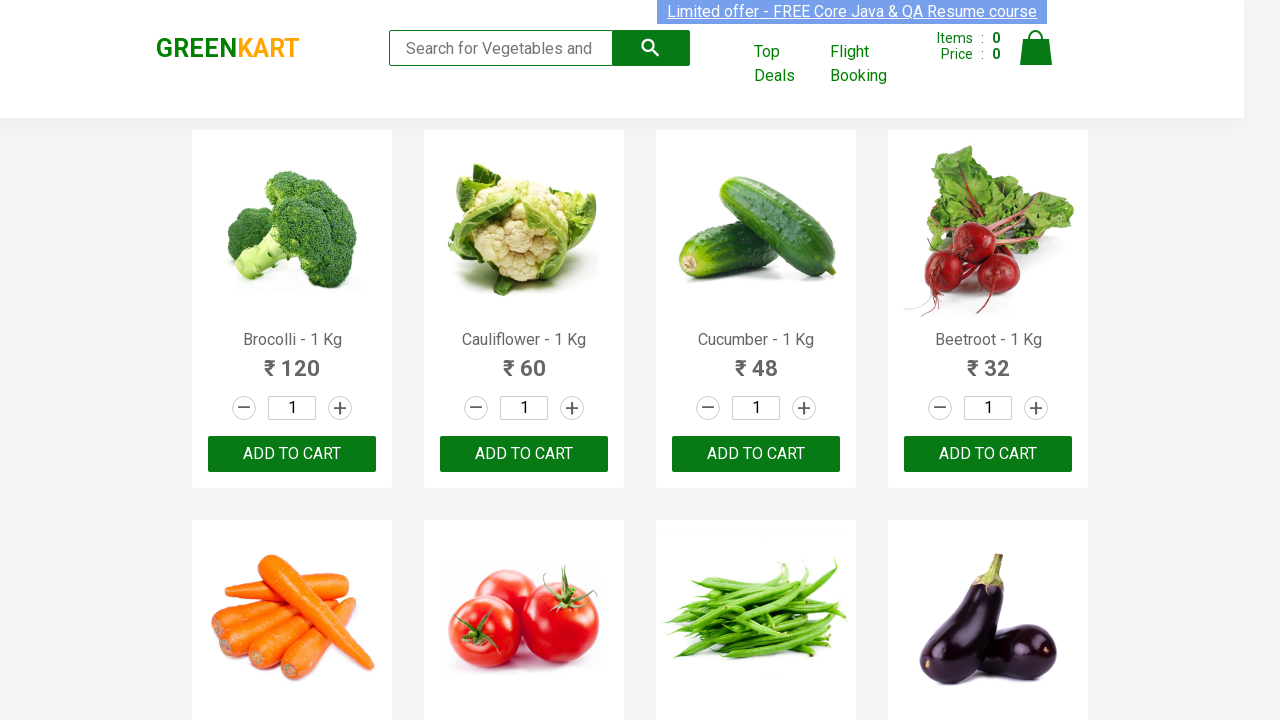

Clicked ADD TO CART button for Cauliflower at (524, 454) on xpath=//button[text() = 'ADD TO CART'] >> nth=1
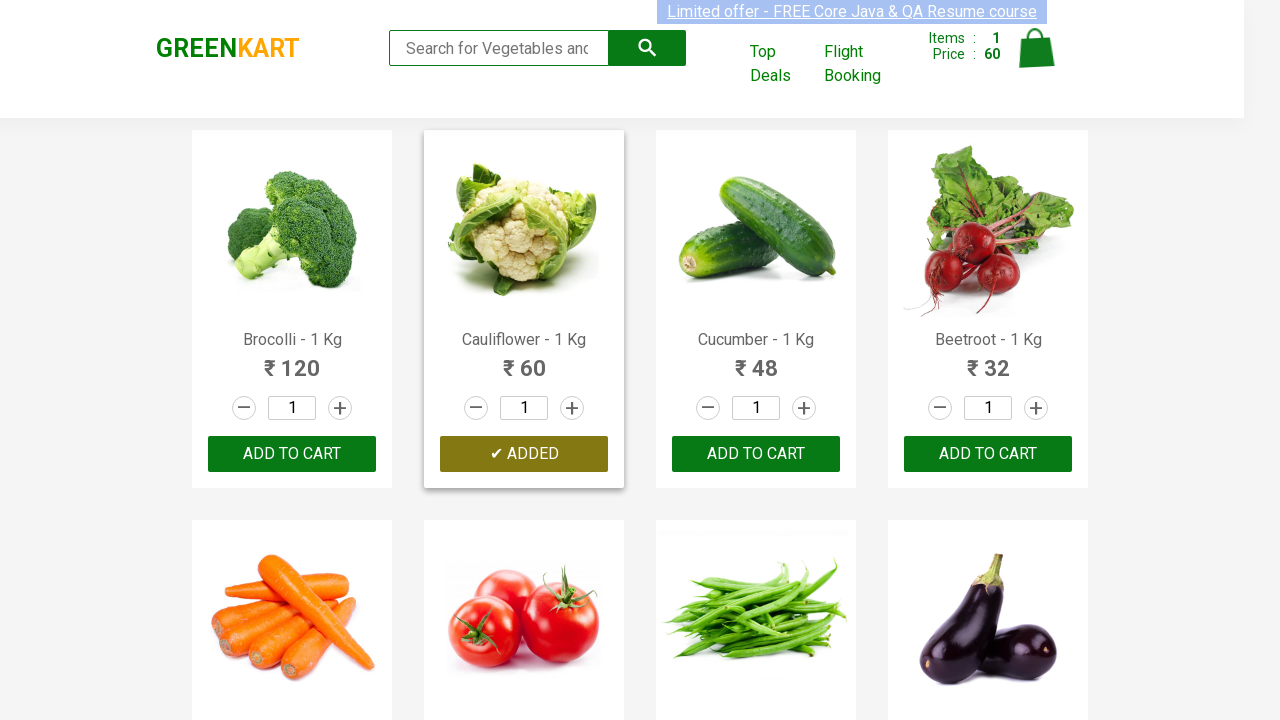

Retrieved product name: Cucumber - 1 Kg
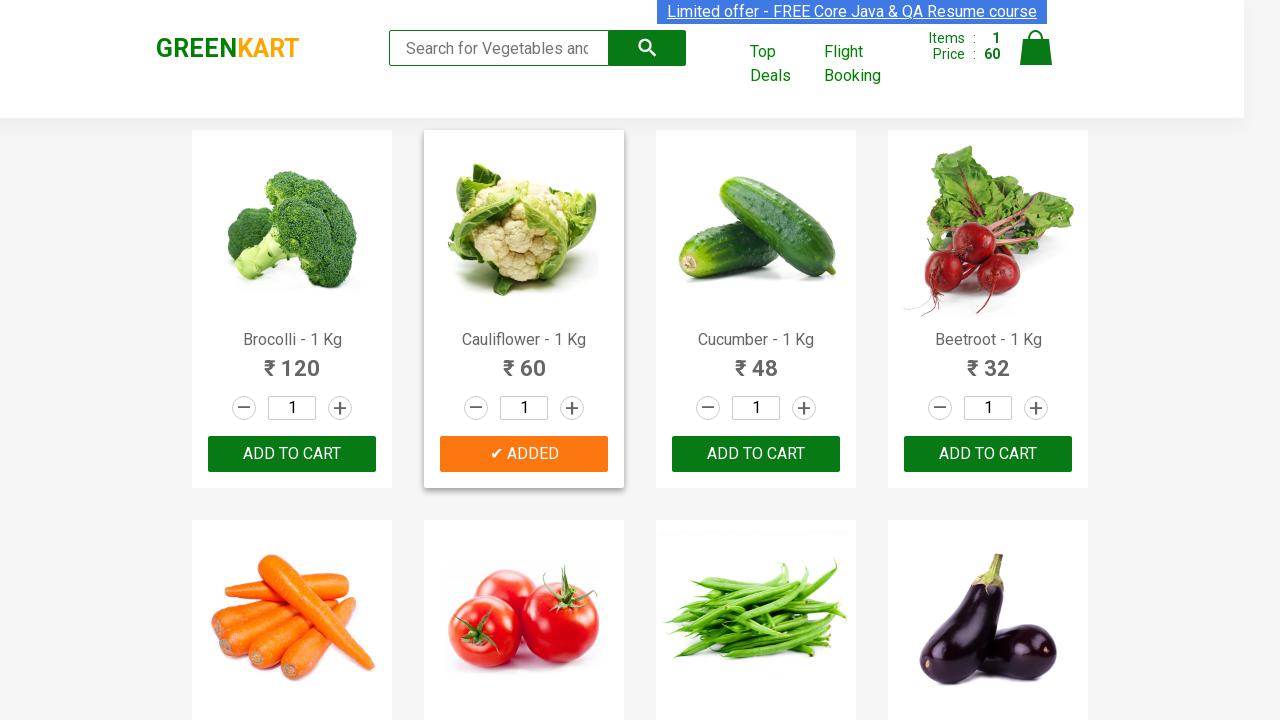

Extracted product name: Cucumber
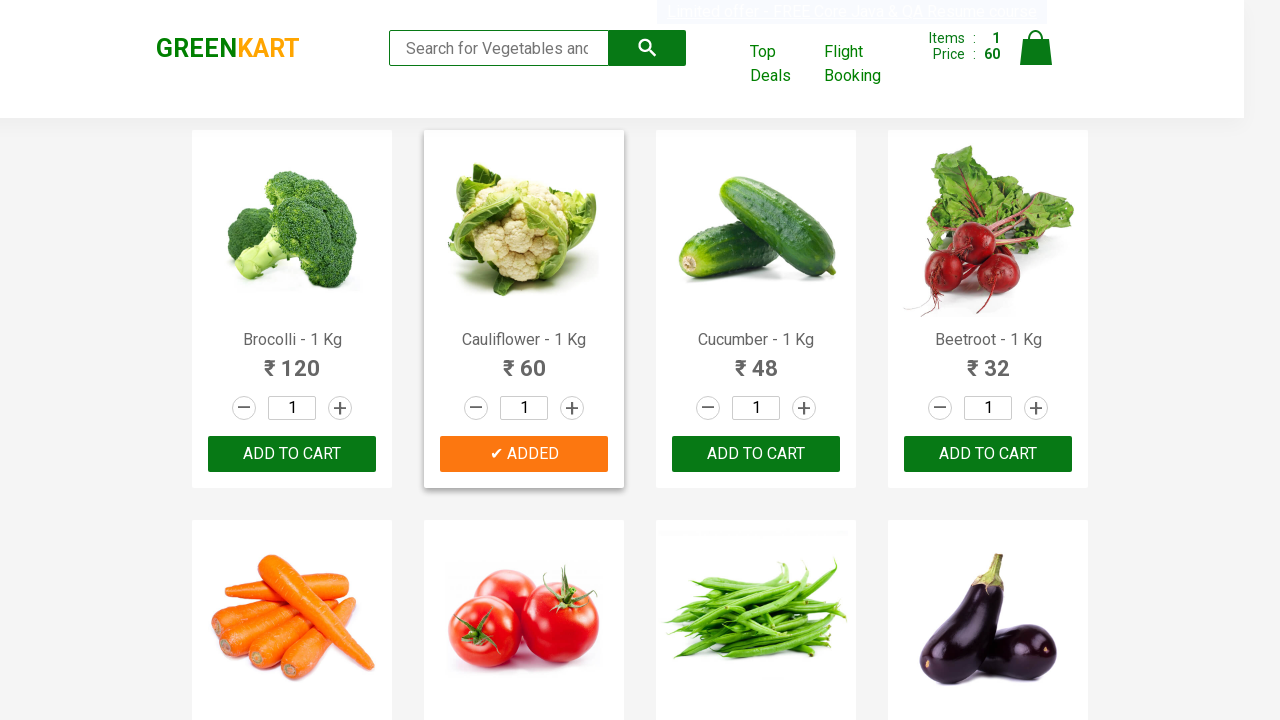

Retrieved product name: Beetroot - 1 Kg
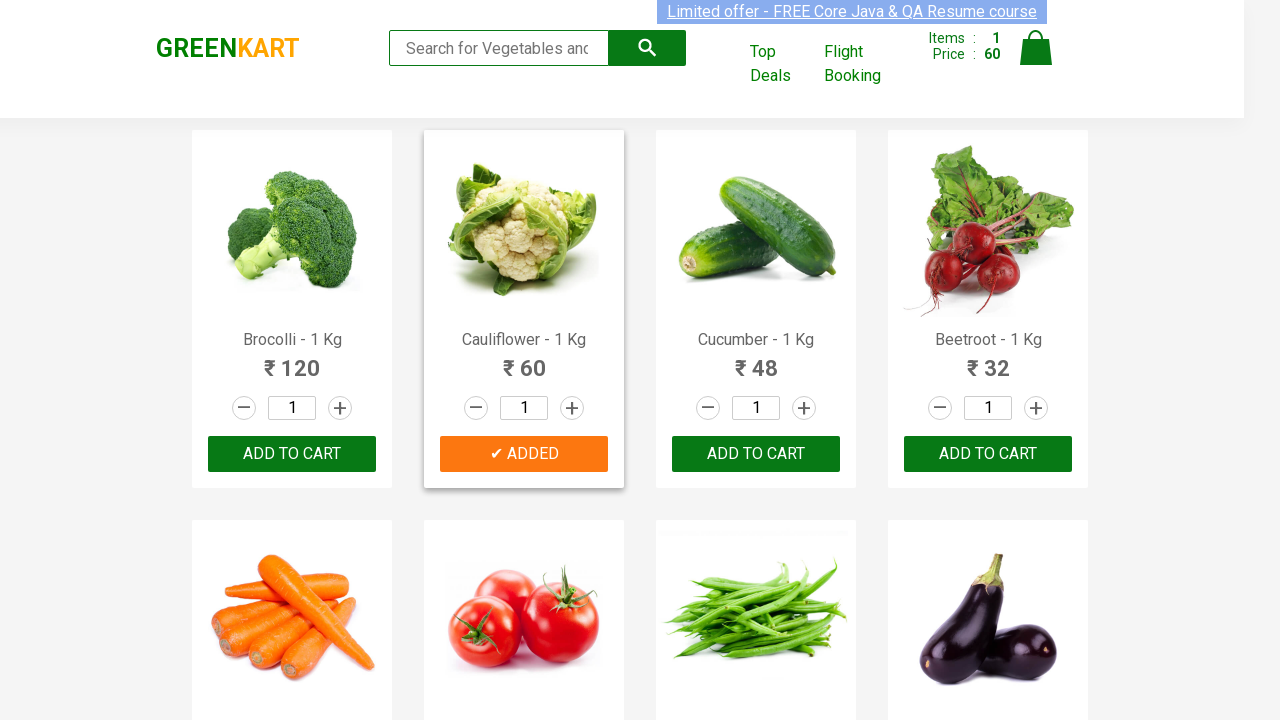

Extracted product name: Beetroot
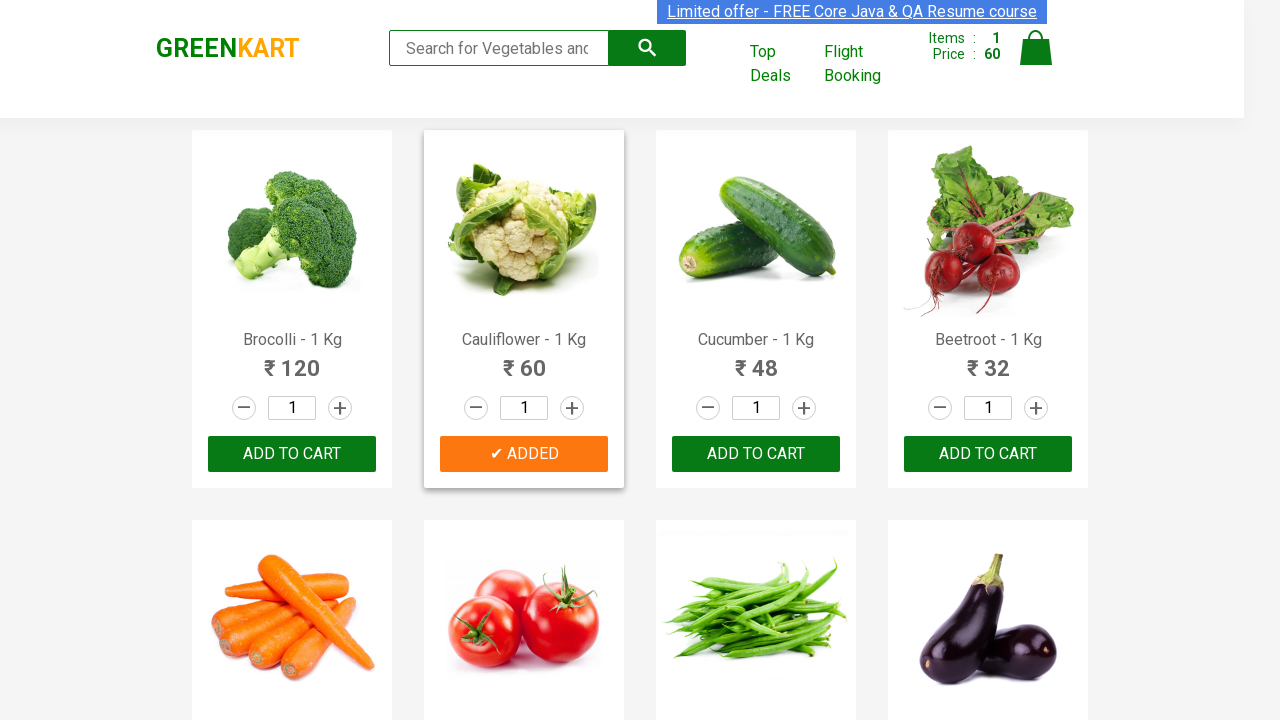

Retrieved product name: Carrot - 1 Kg
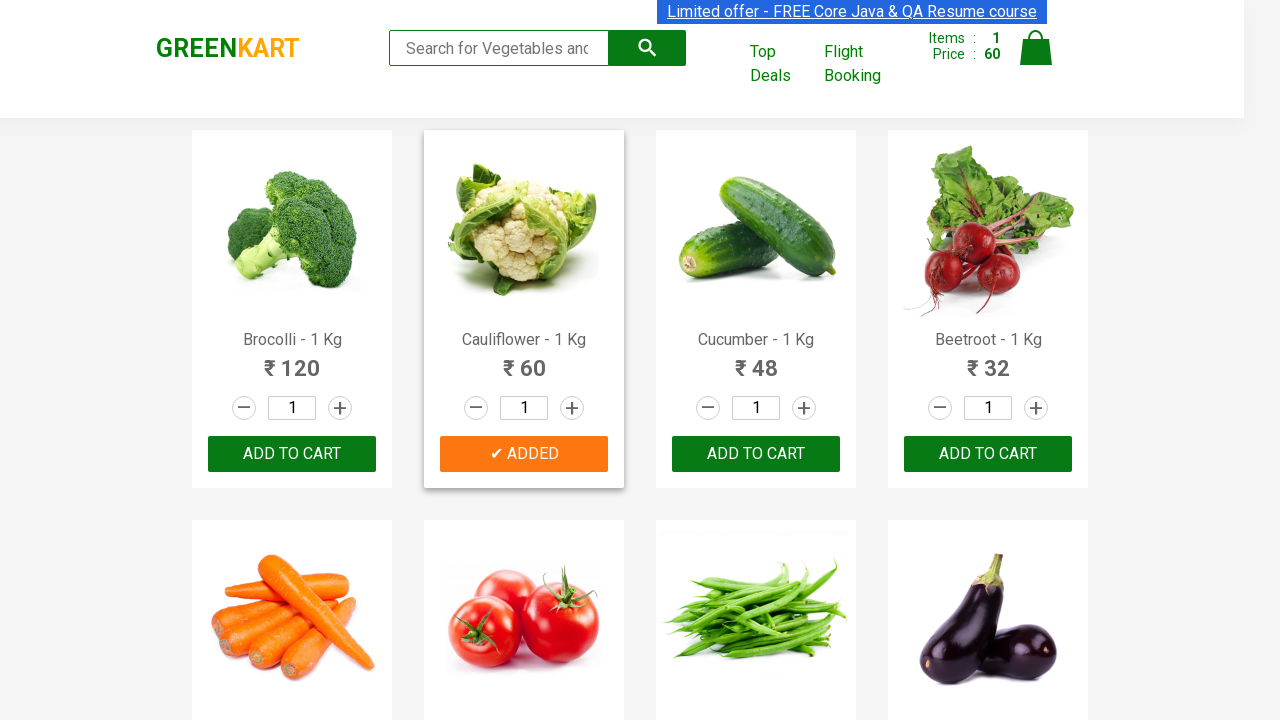

Extracted product name: Carrot
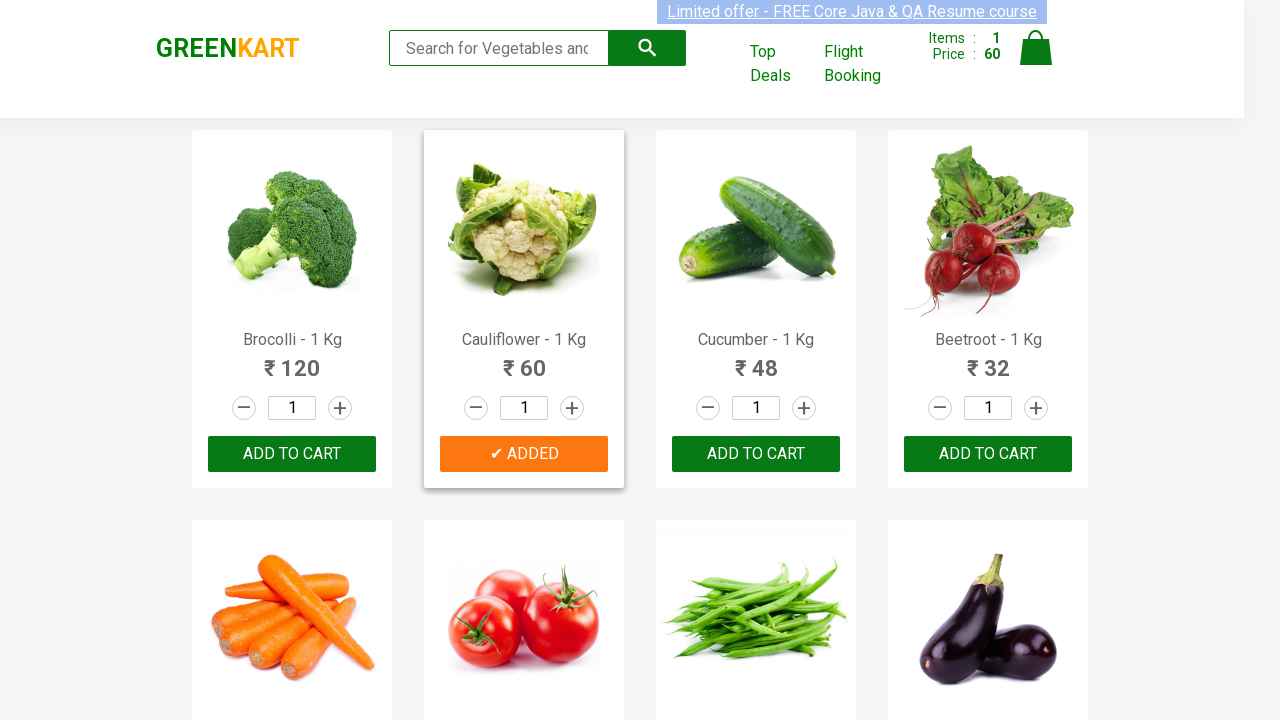

Retrieved product name: Tomato - 1 Kg
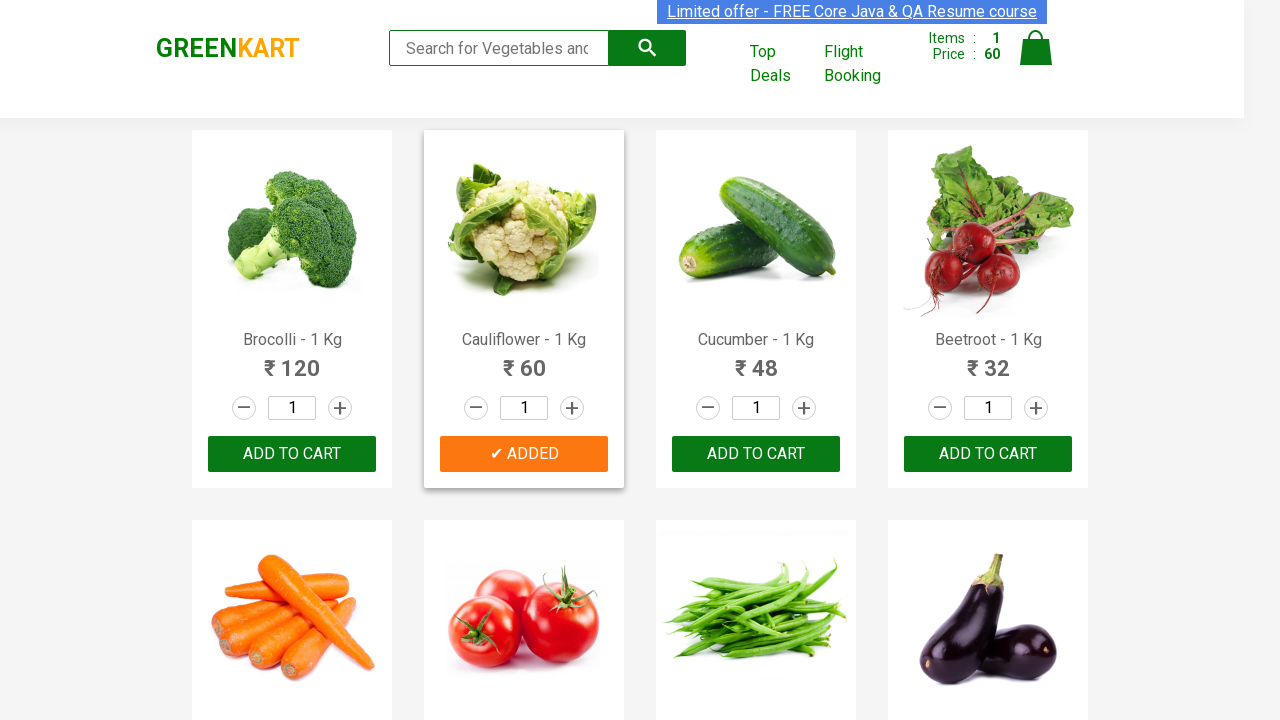

Extracted product name: Tomato
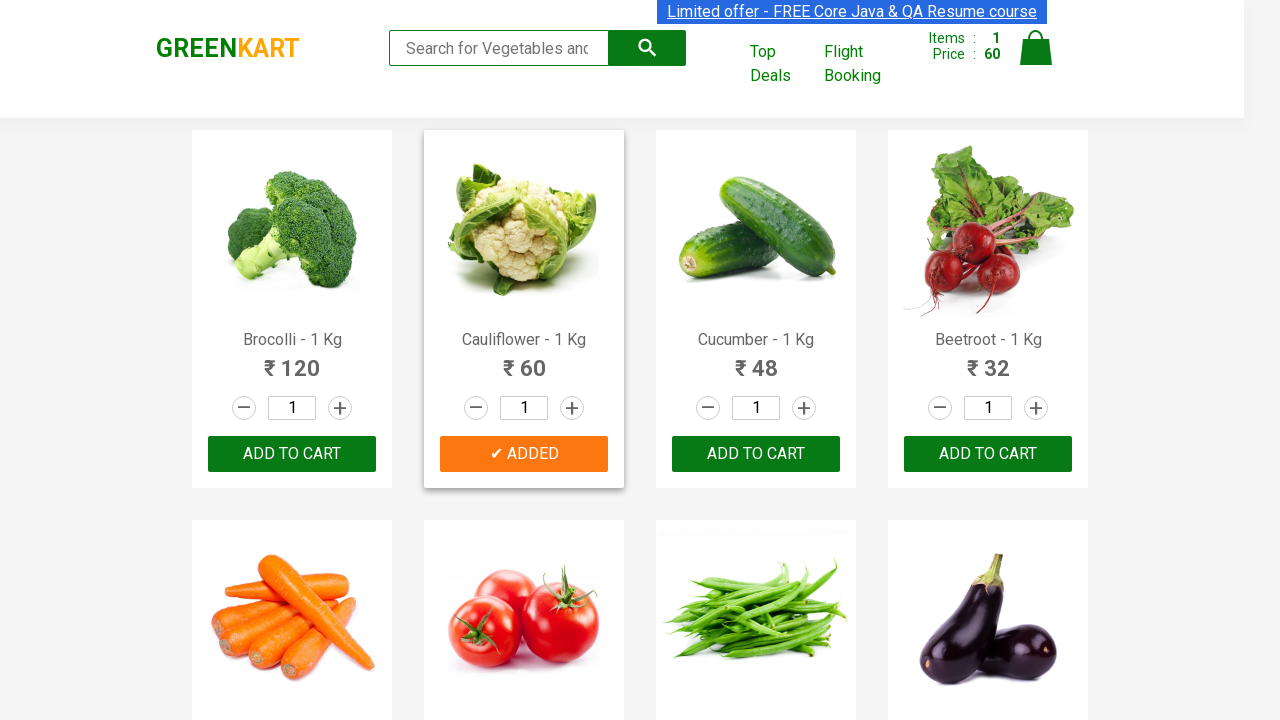

Retrieved product name: Beans - 1 Kg
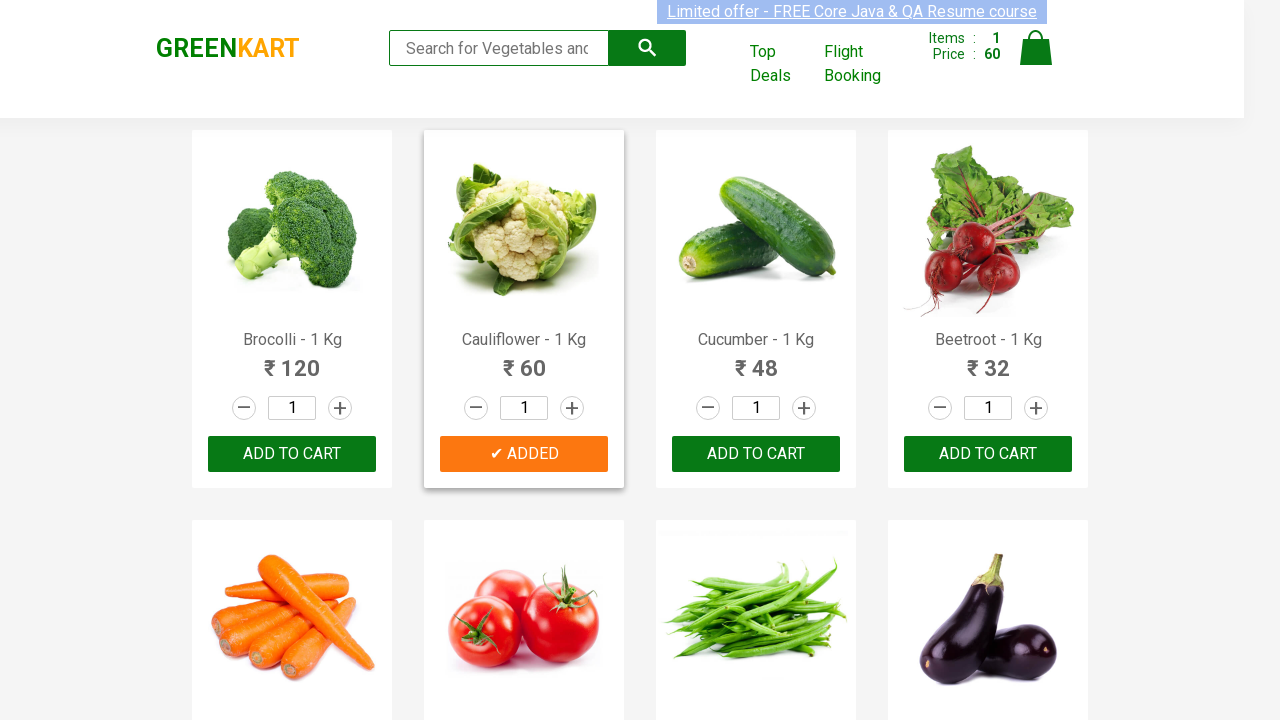

Extracted product name: Beans
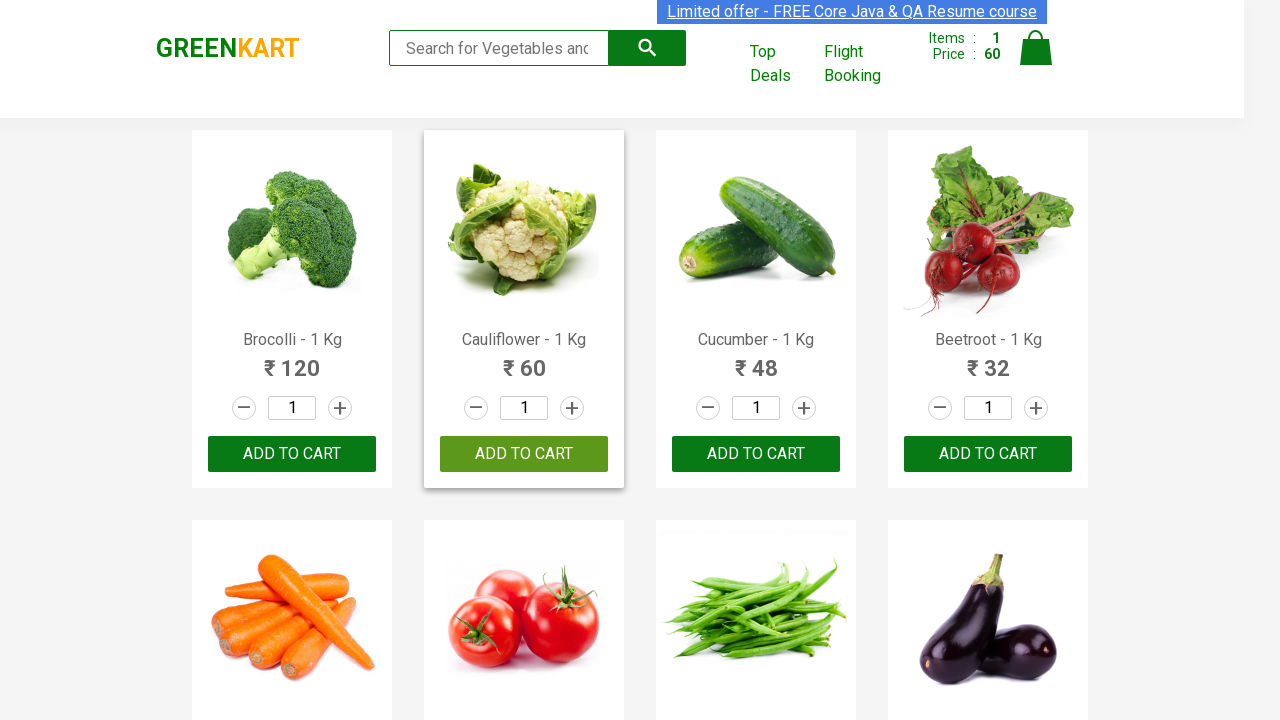

Clicked ADD TO CART button for Beans at (756, 360) on xpath=//button[text() = 'ADD TO CART'] >> nth=6
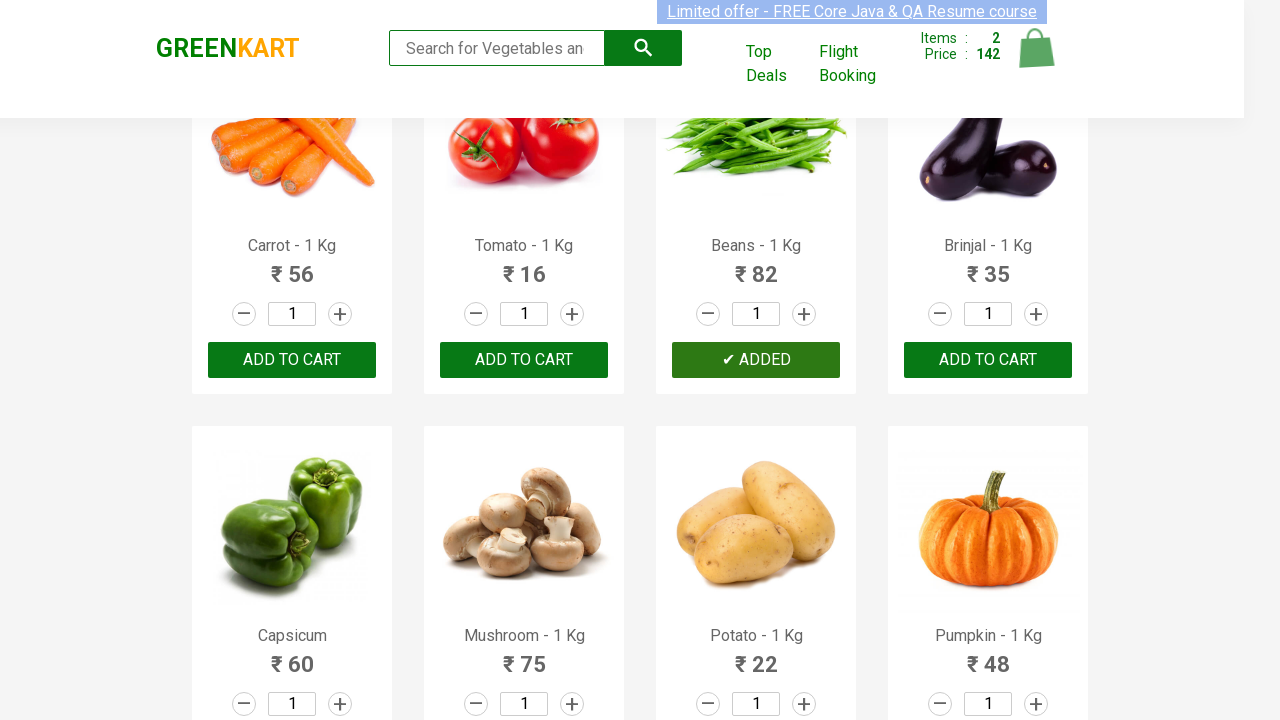

Retrieved product name: Brinjal - 1 Kg
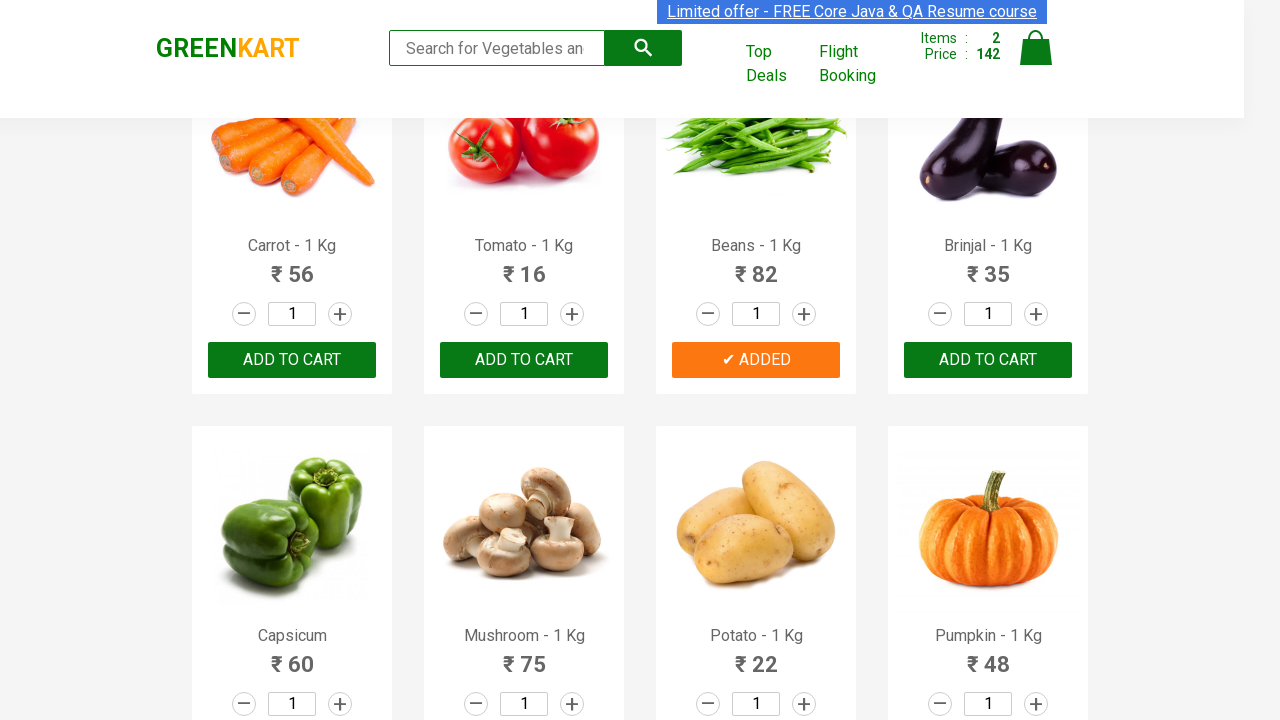

Extracted product name: Brinjal
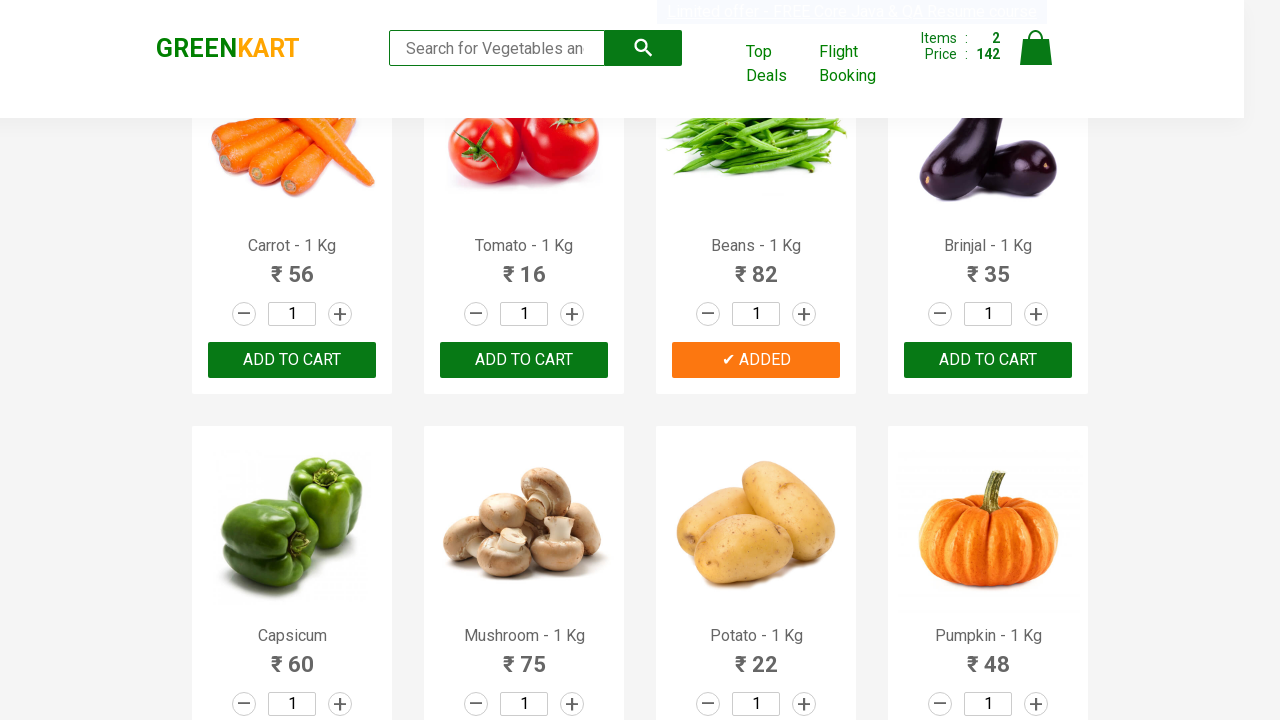

Retrieved product name: Capsicum
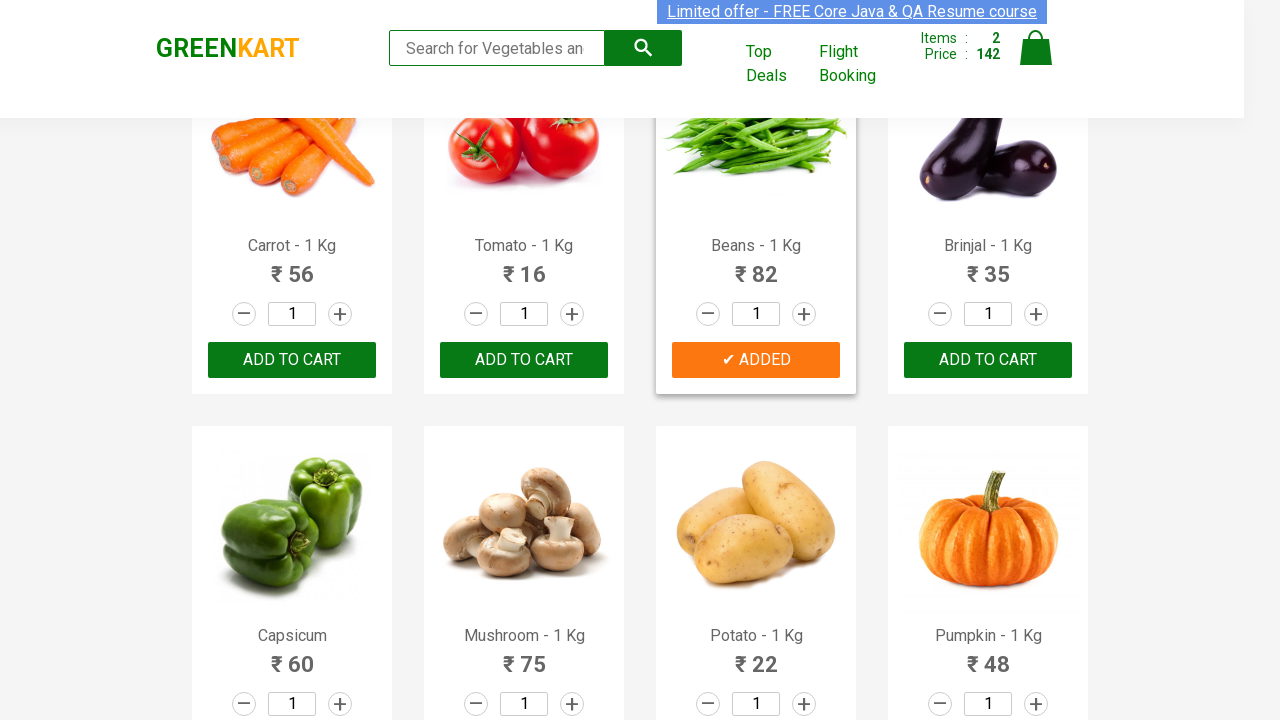

Extracted product name: Capsicum
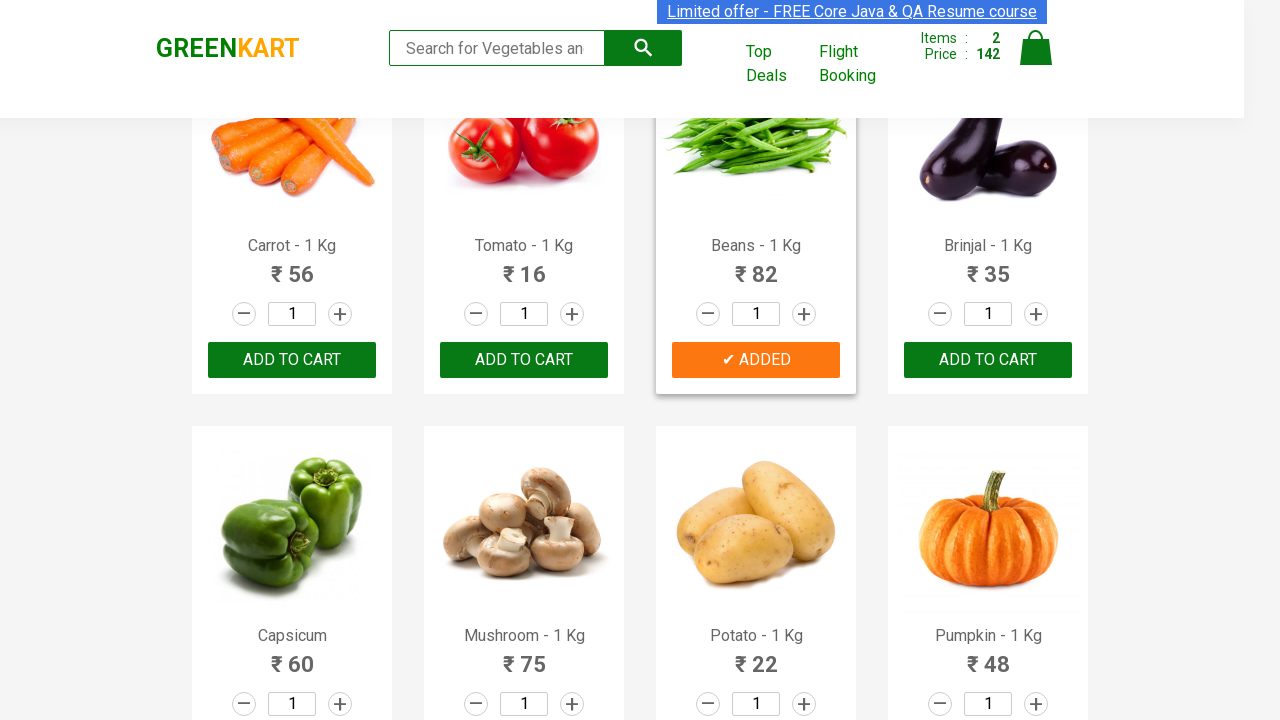

Retrieved product name: Mushroom - 1 Kg
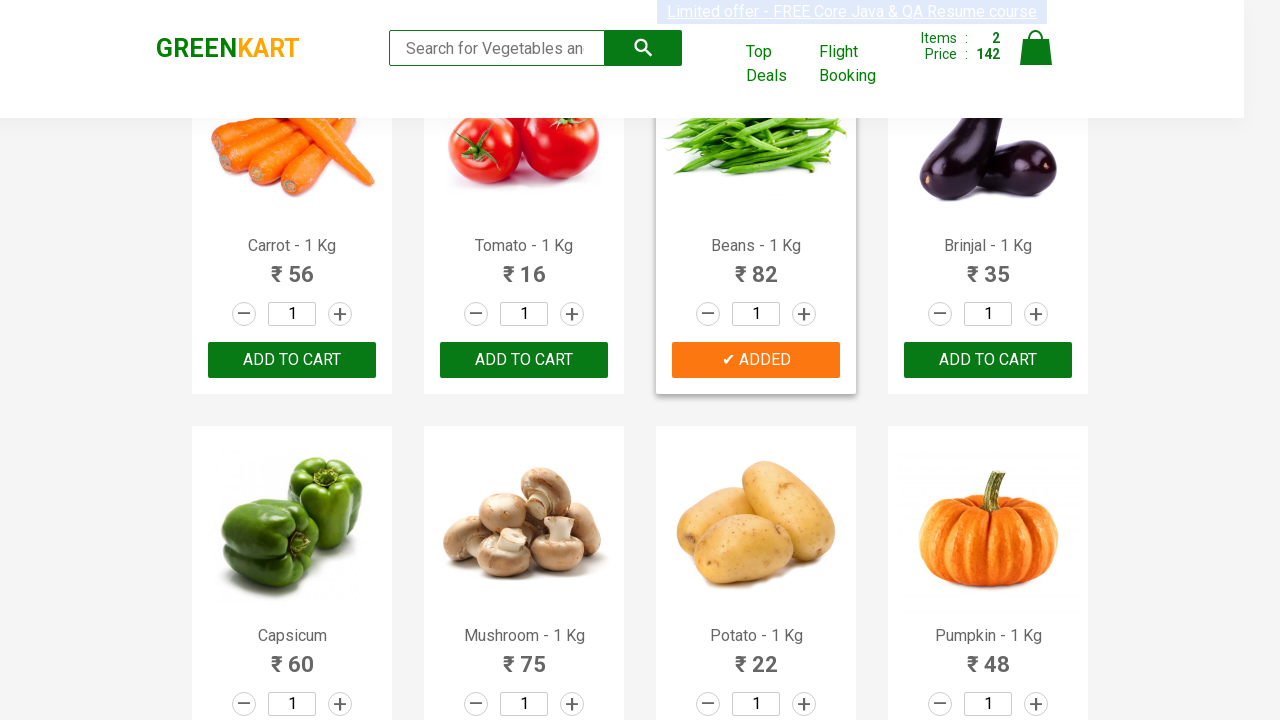

Extracted product name: Mushroom
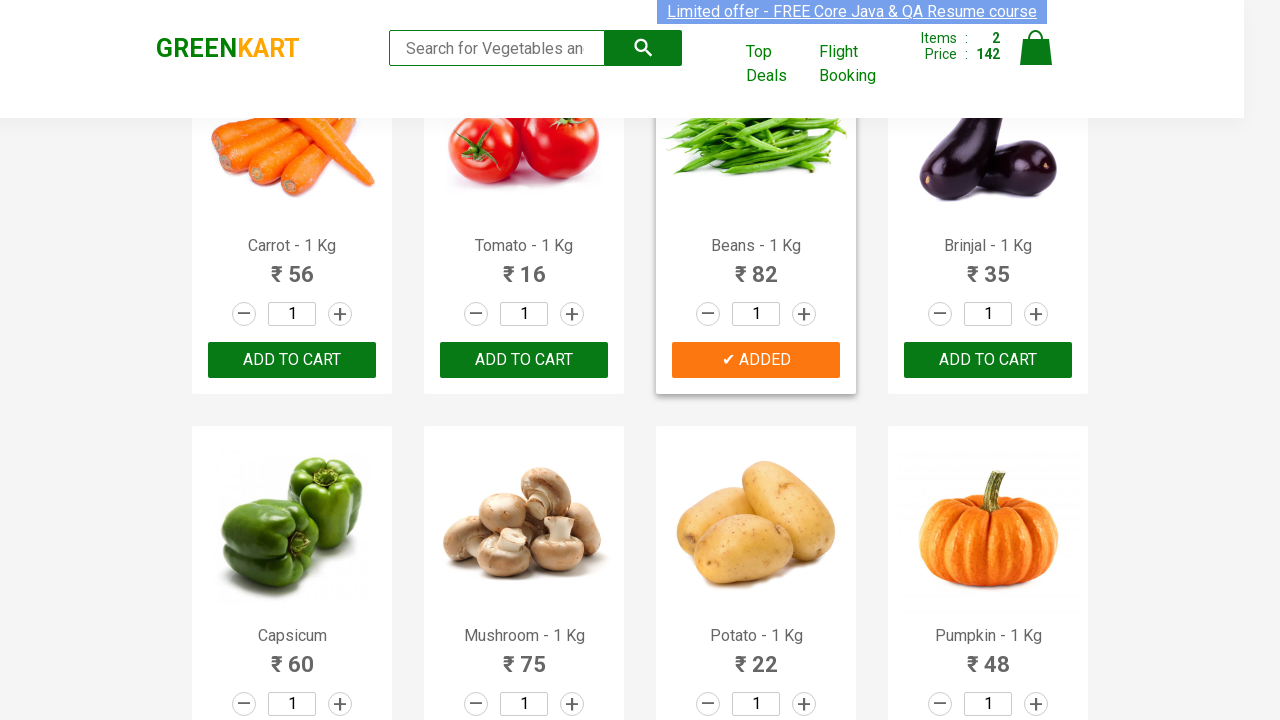

Retrieved product name: Potato - 1 Kg
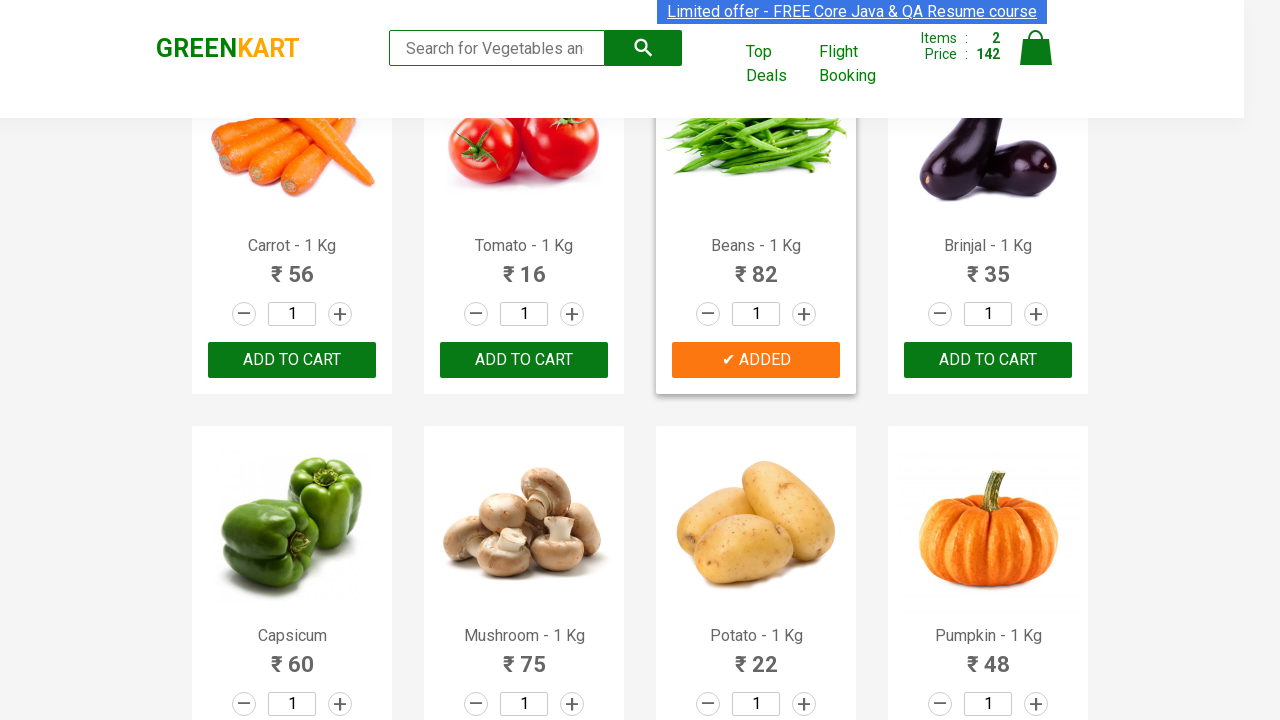

Extracted product name: Potato
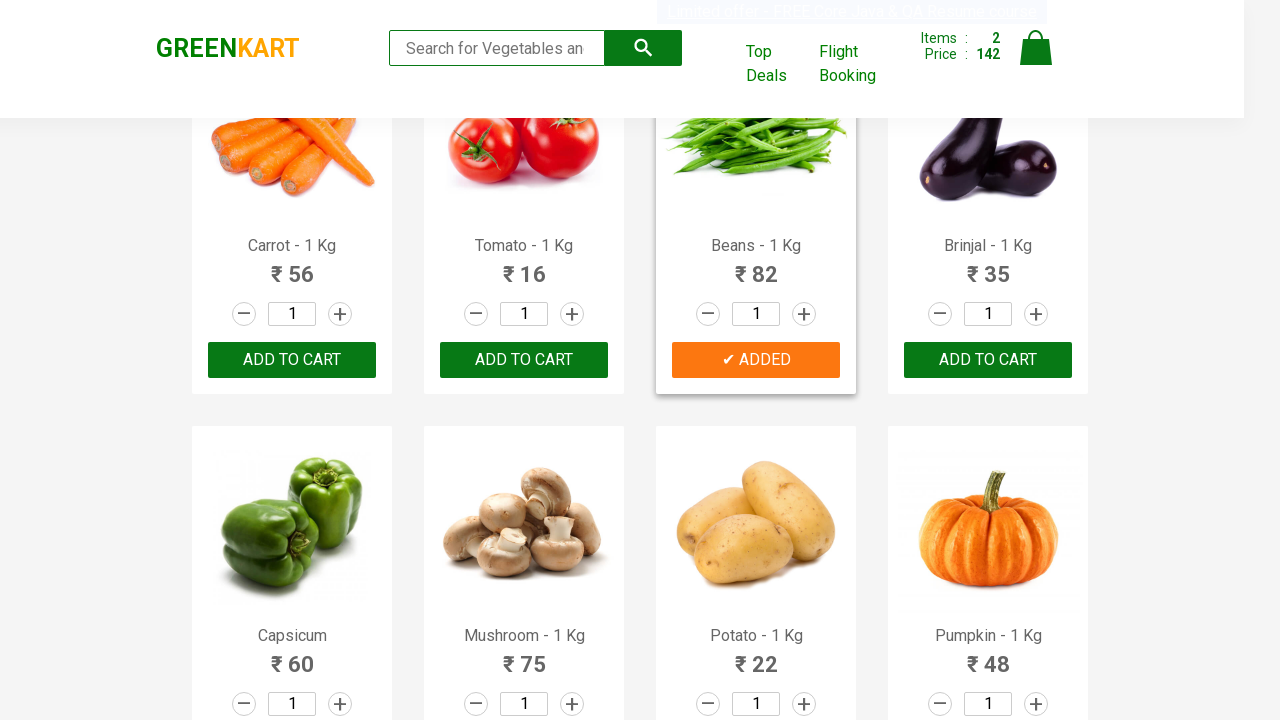

Retrieved product name: Pumpkin - 1 Kg
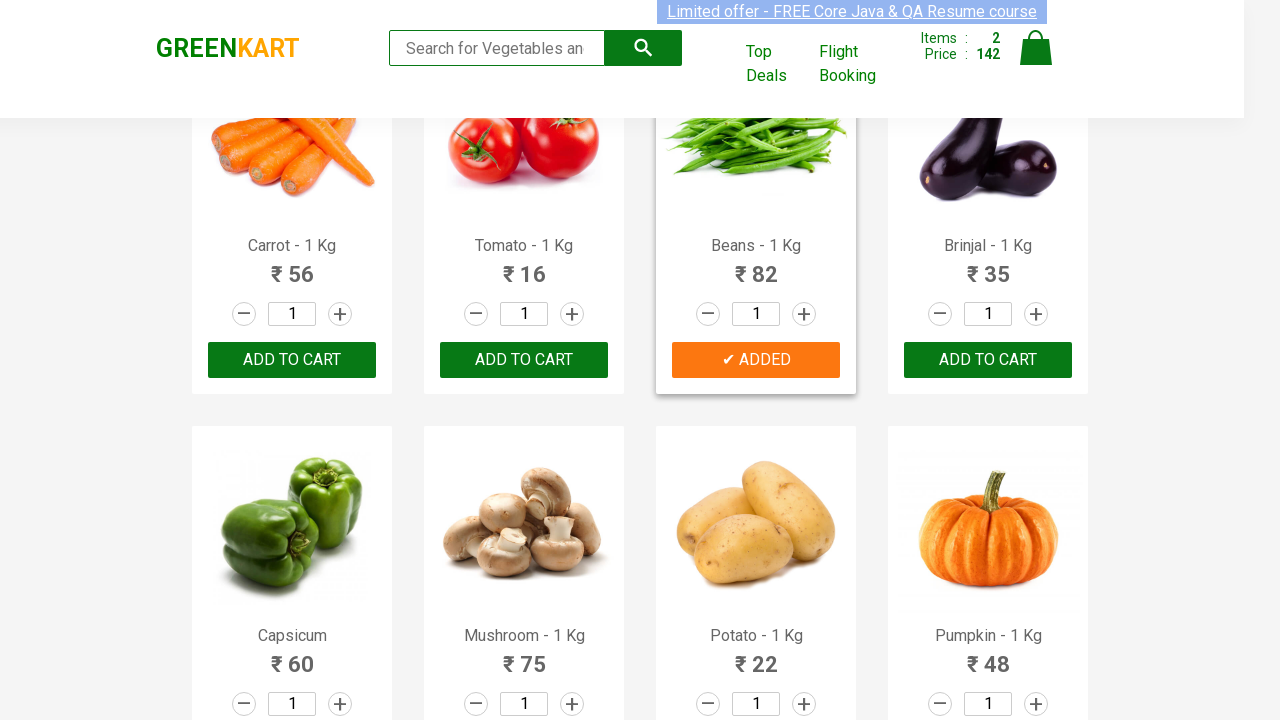

Extracted product name: Pumpkin
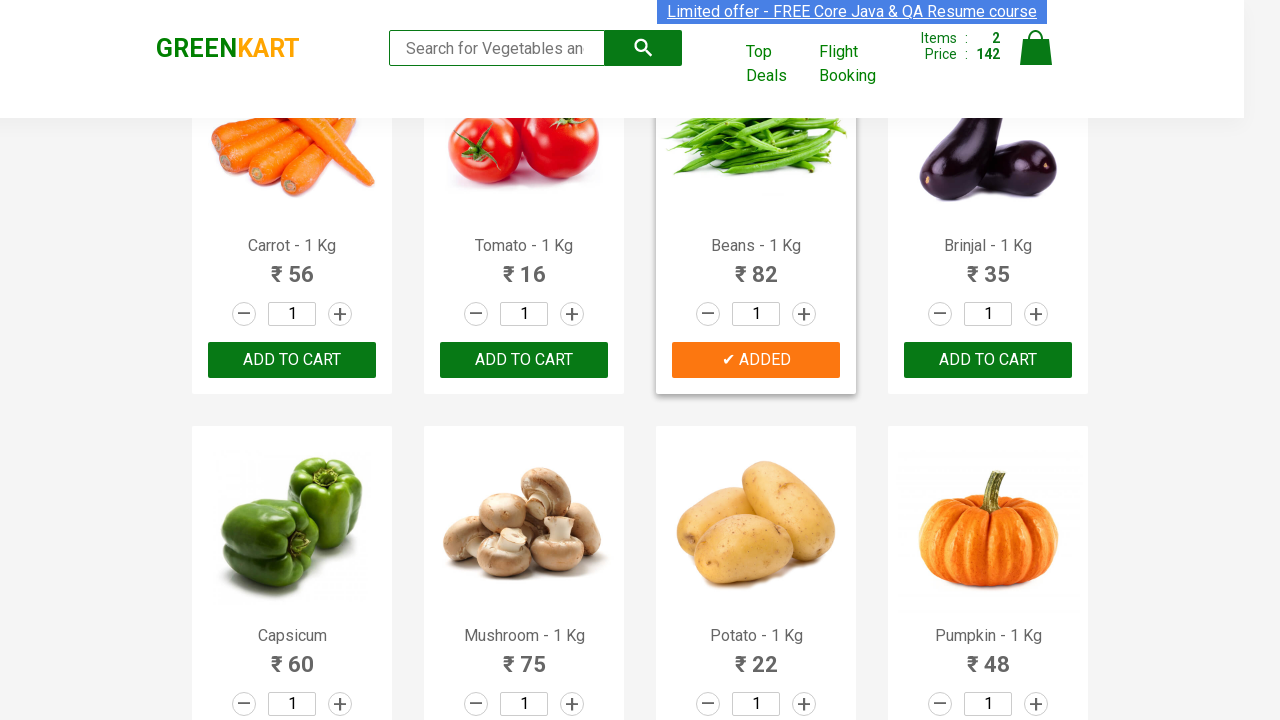

Retrieved product name: Corn - 1 Kg
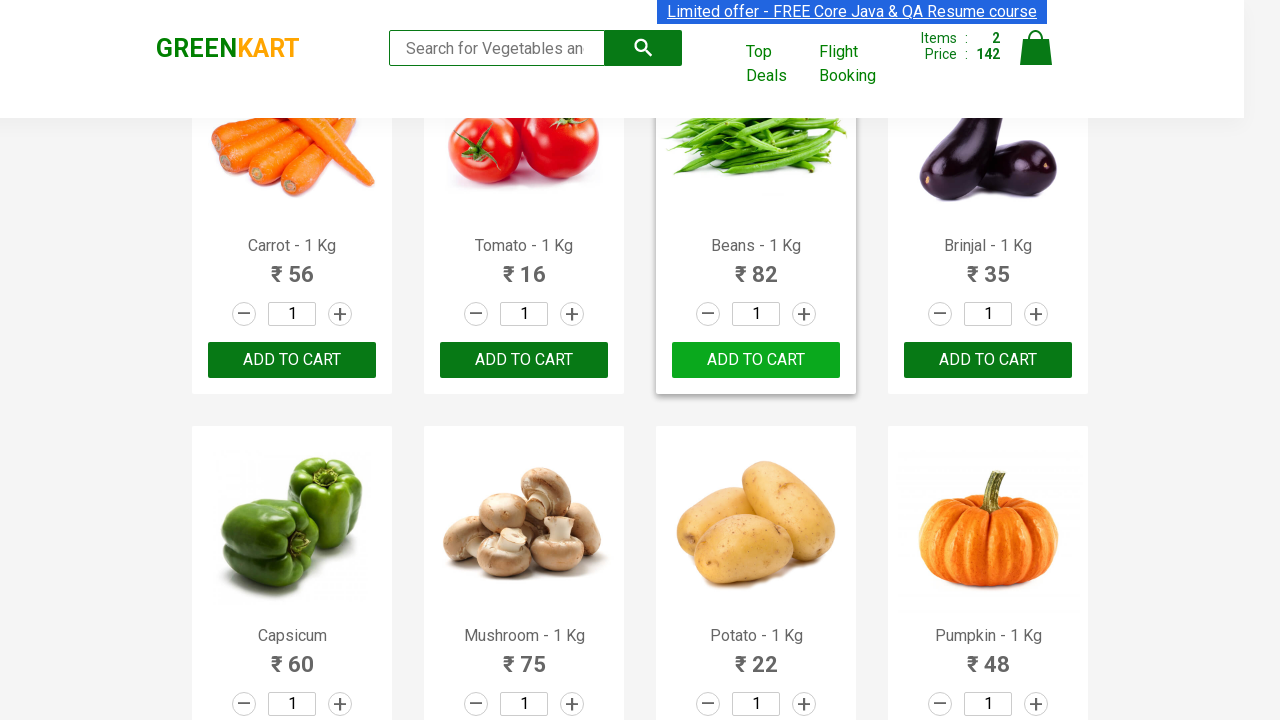

Extracted product name: Corn
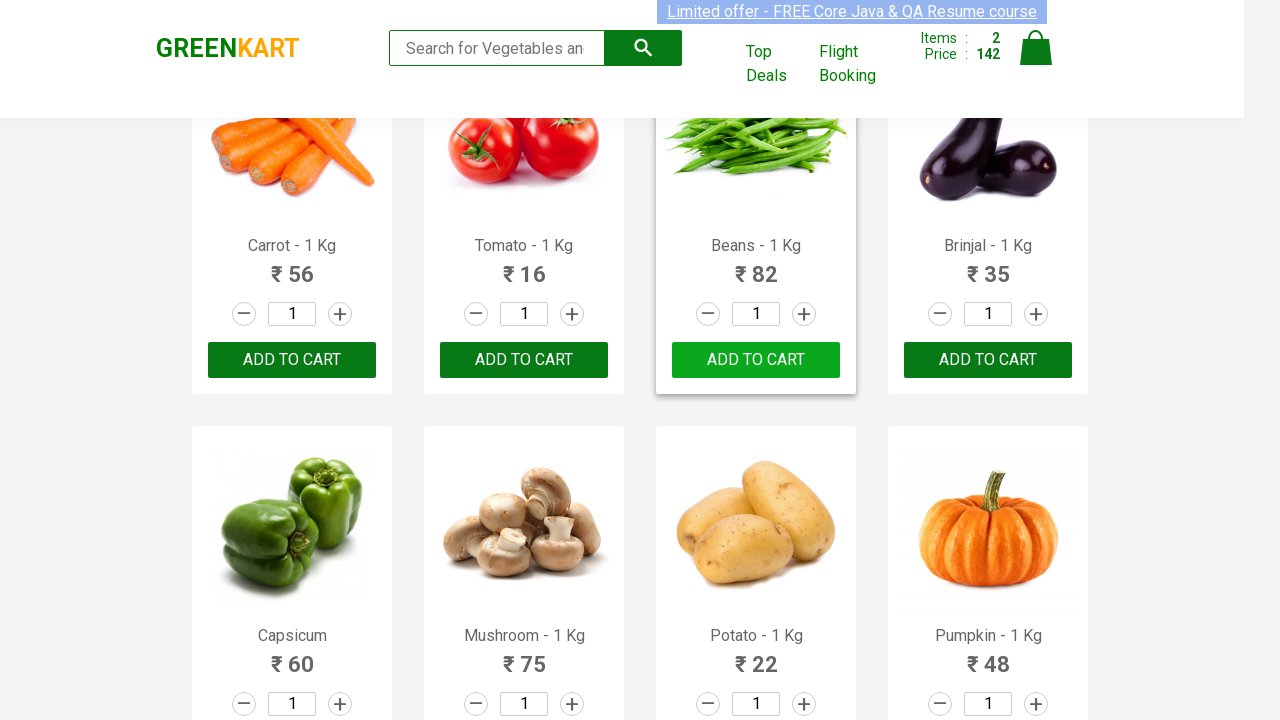

Retrieved product name: Onion - 1 Kg
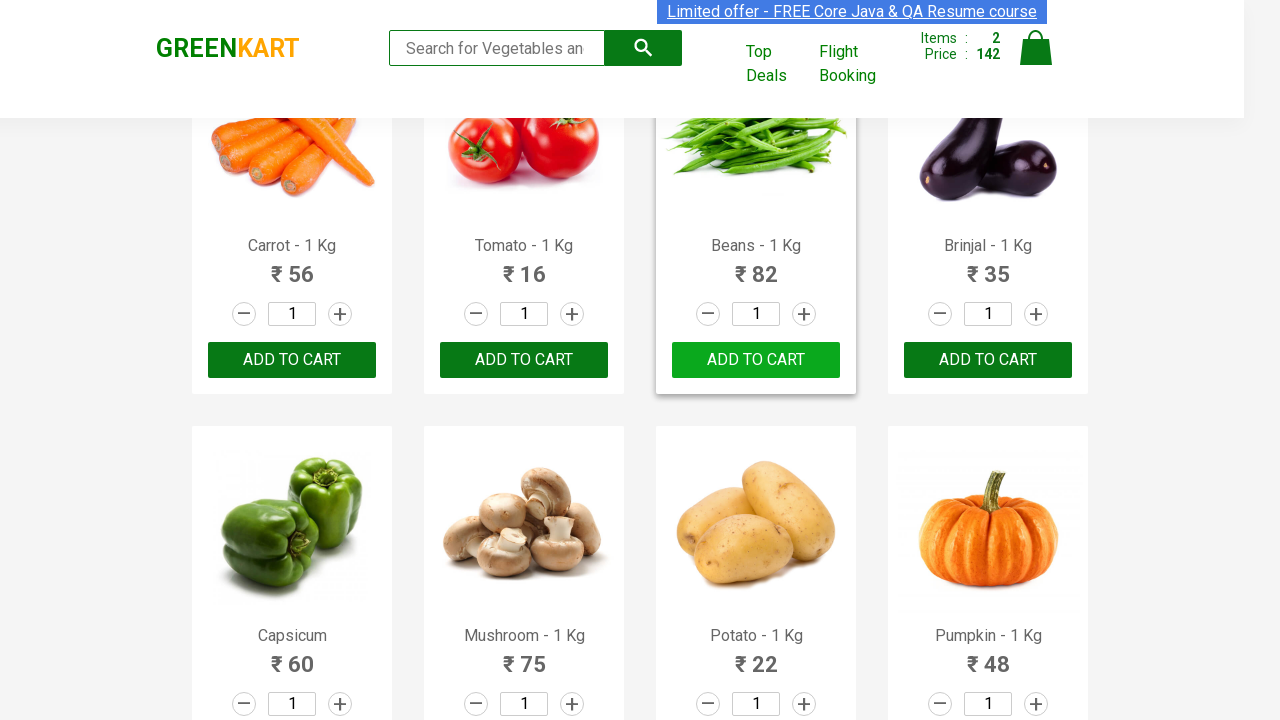

Extracted product name: Onion
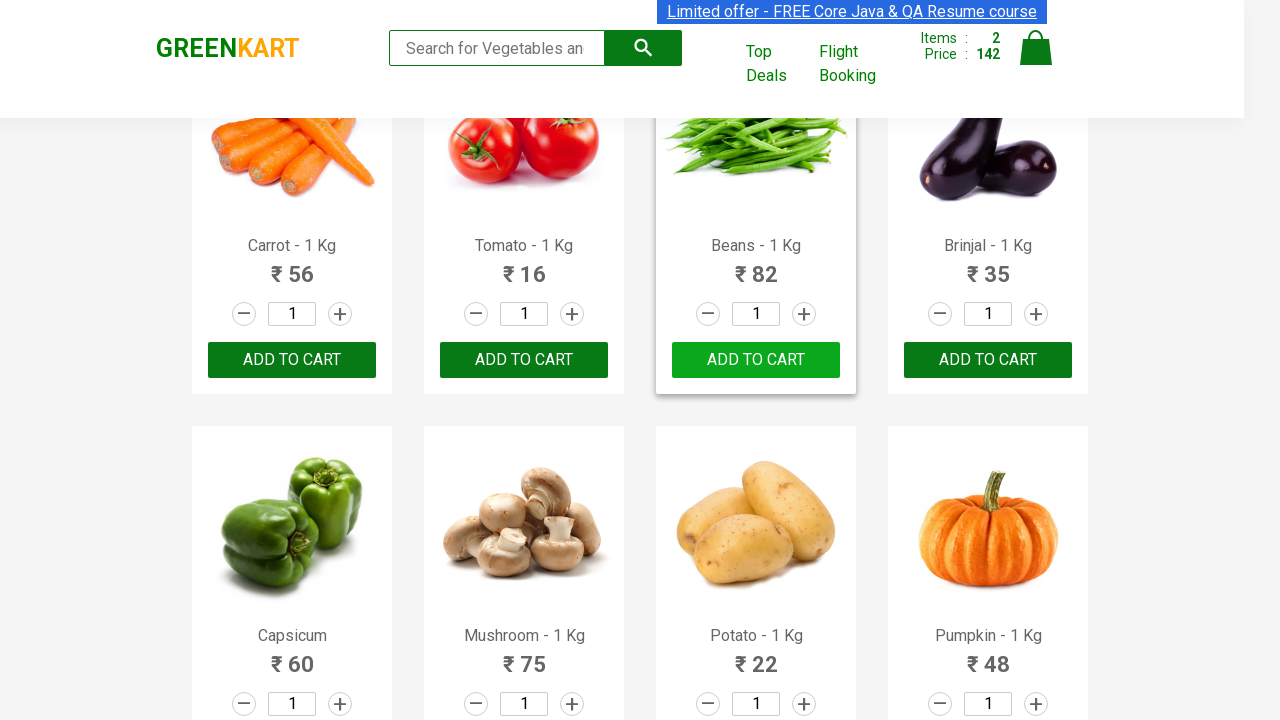

Retrieved product name: Apple - 1 Kg
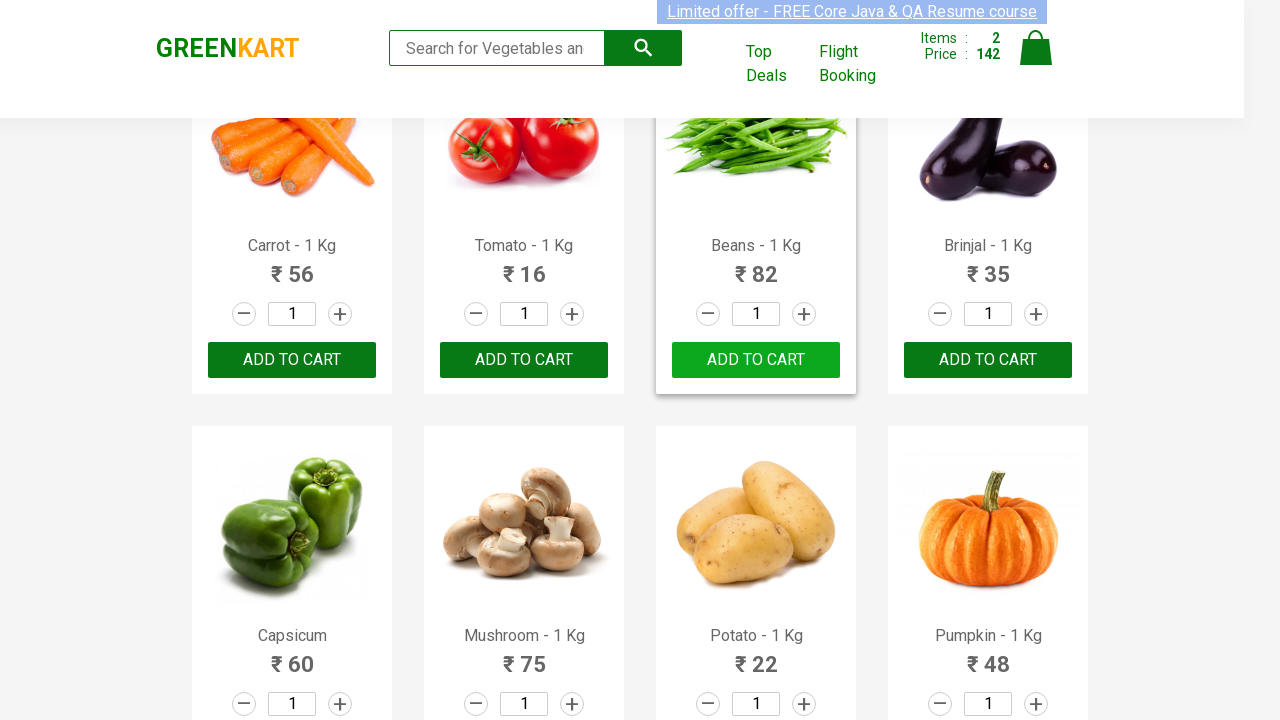

Extracted product name: Apple
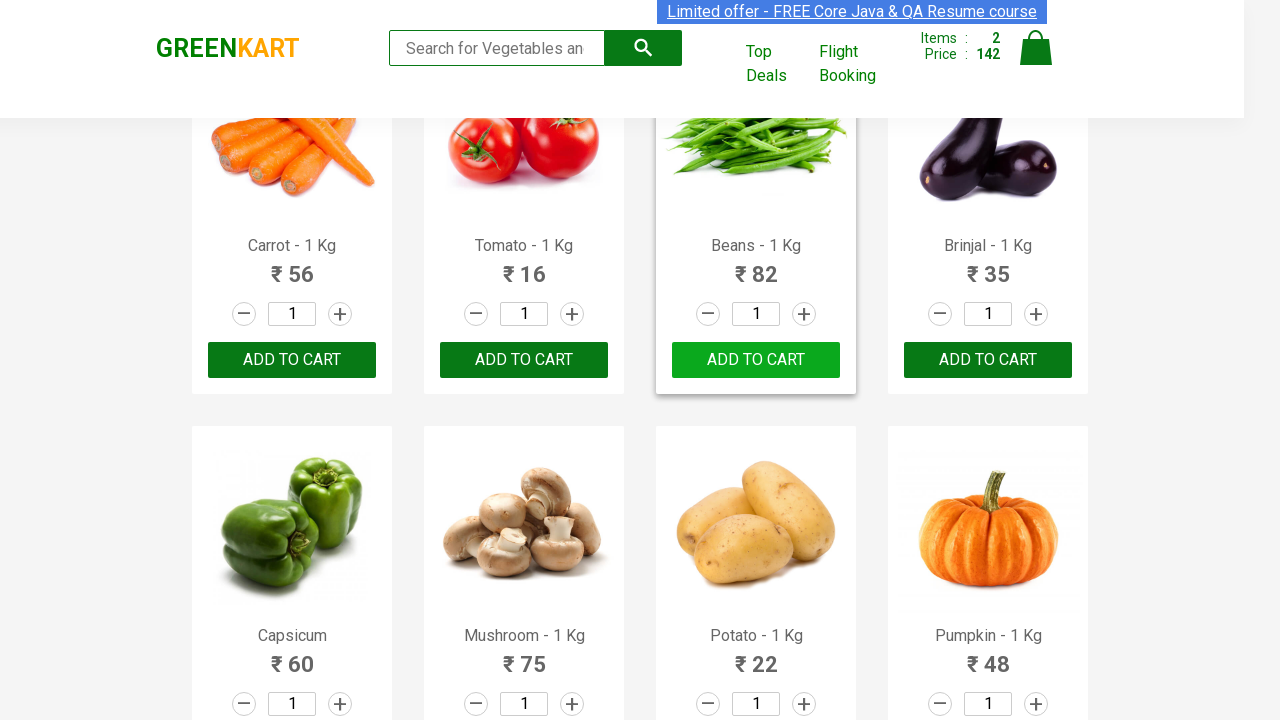

Clicked ADD TO CART button for Apple at (756, 360) on xpath=//button[text() = 'ADD TO CART'] >> nth=14
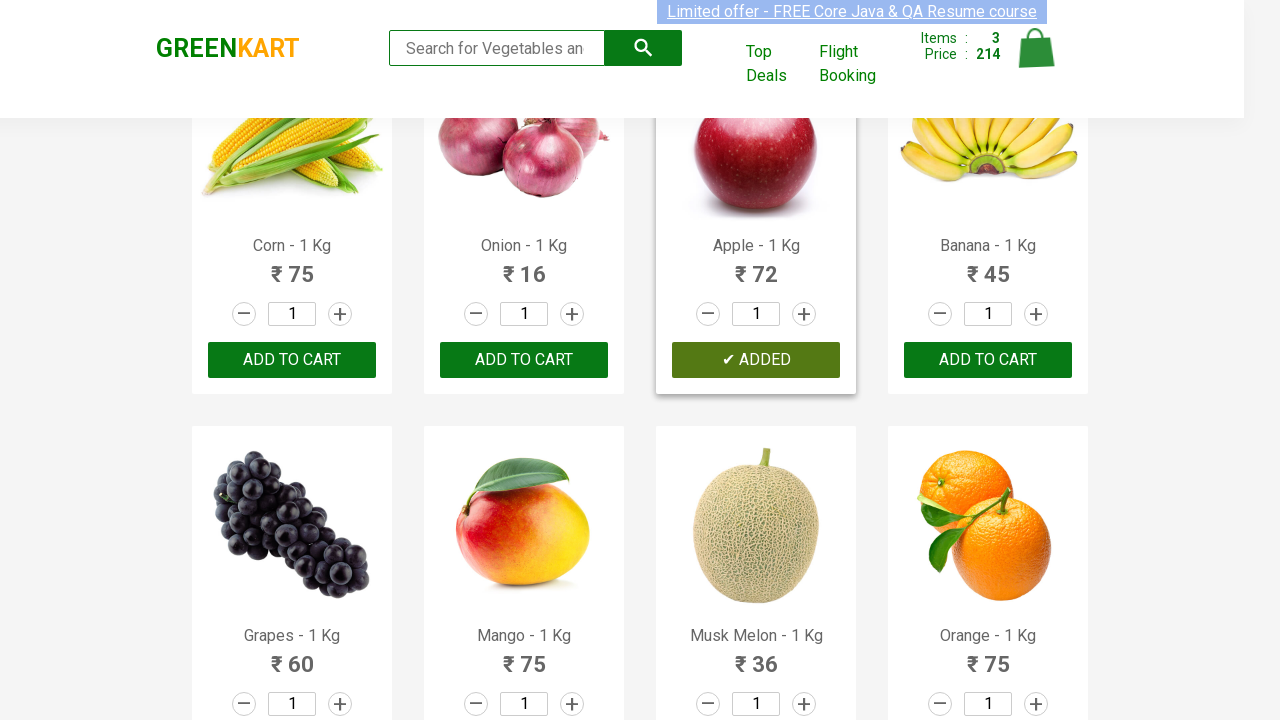

Retrieved product name: Banana - 1 Kg
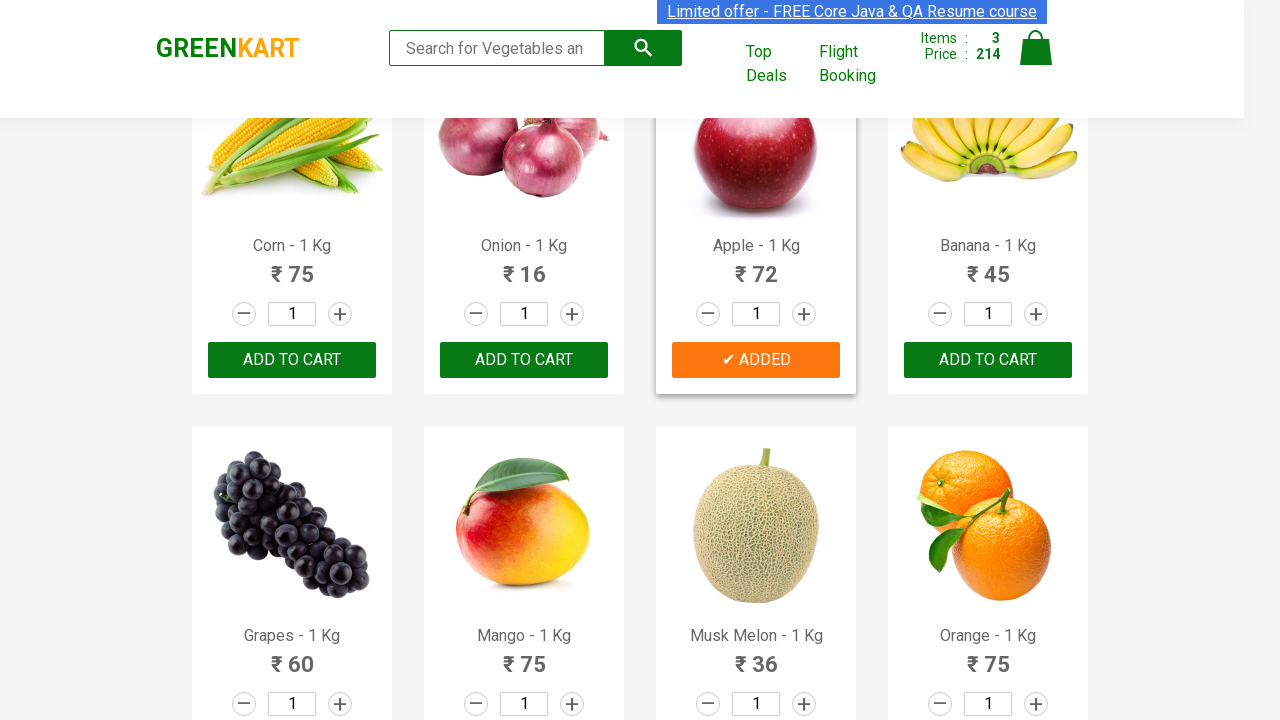

Extracted product name: Banana
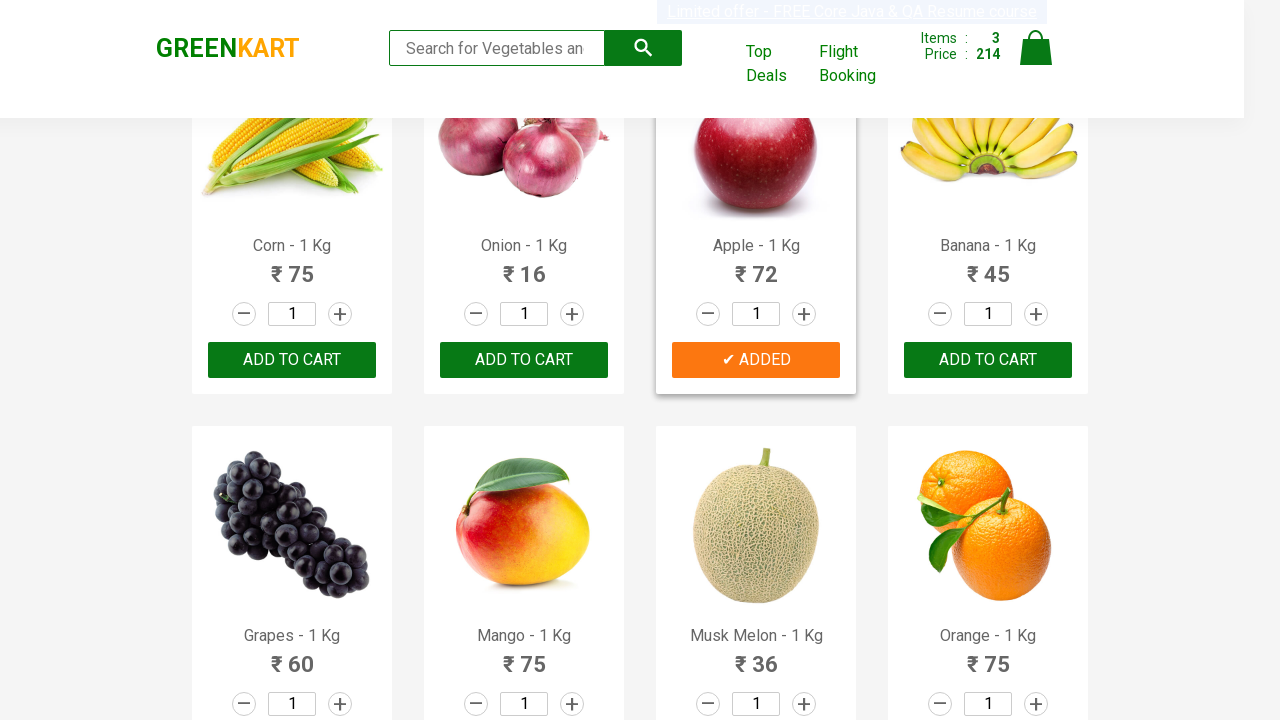

Retrieved product name: Grapes - 1 Kg
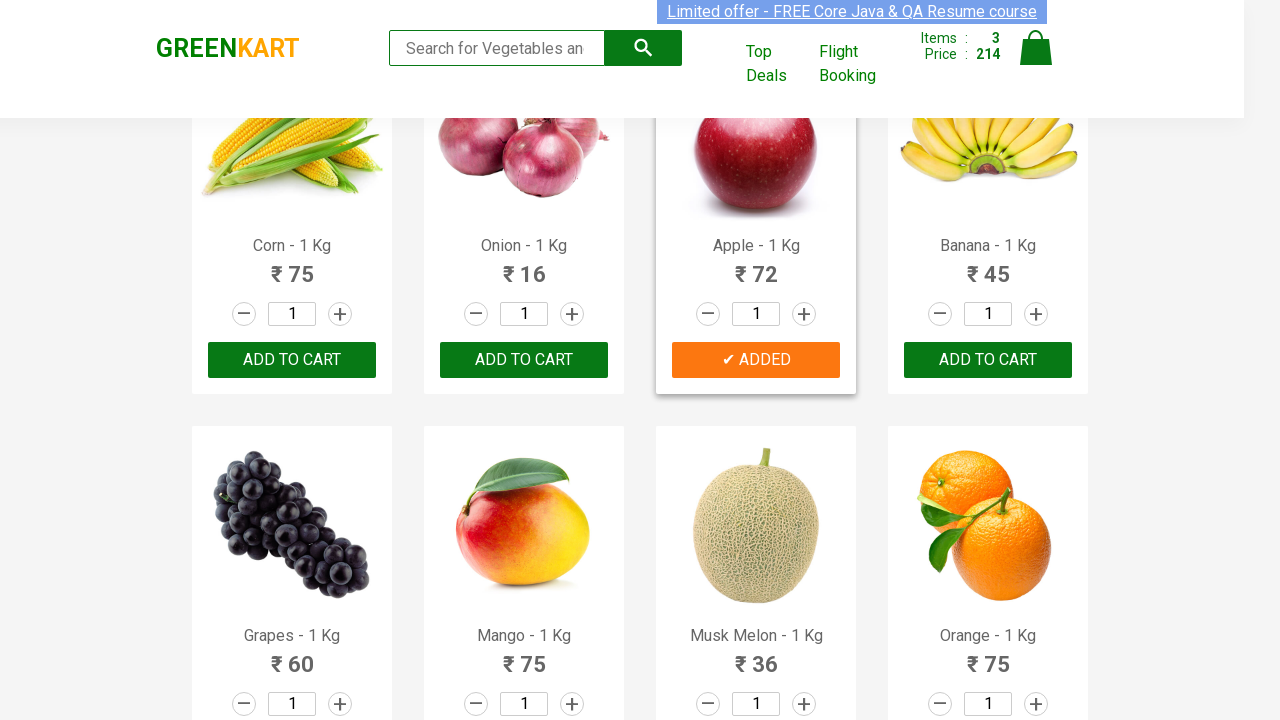

Extracted product name: Grapes
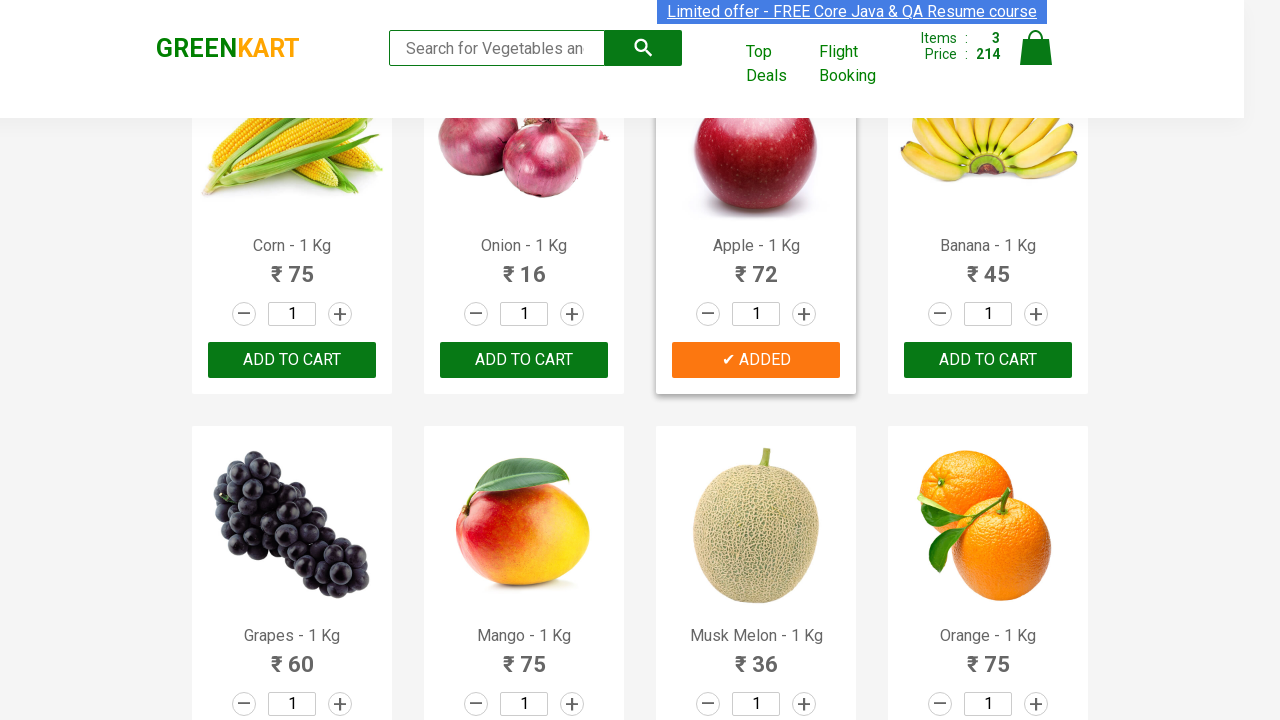

Retrieved product name: Mango - 1 Kg
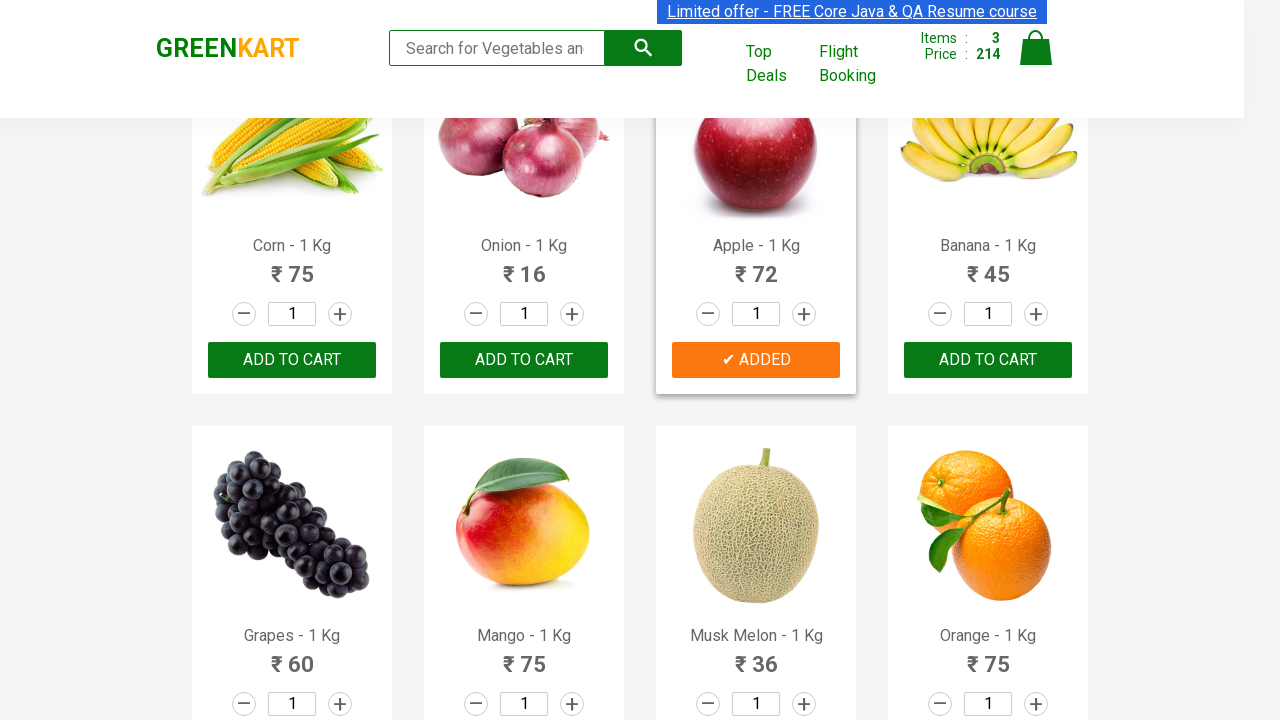

Extracted product name: Mango
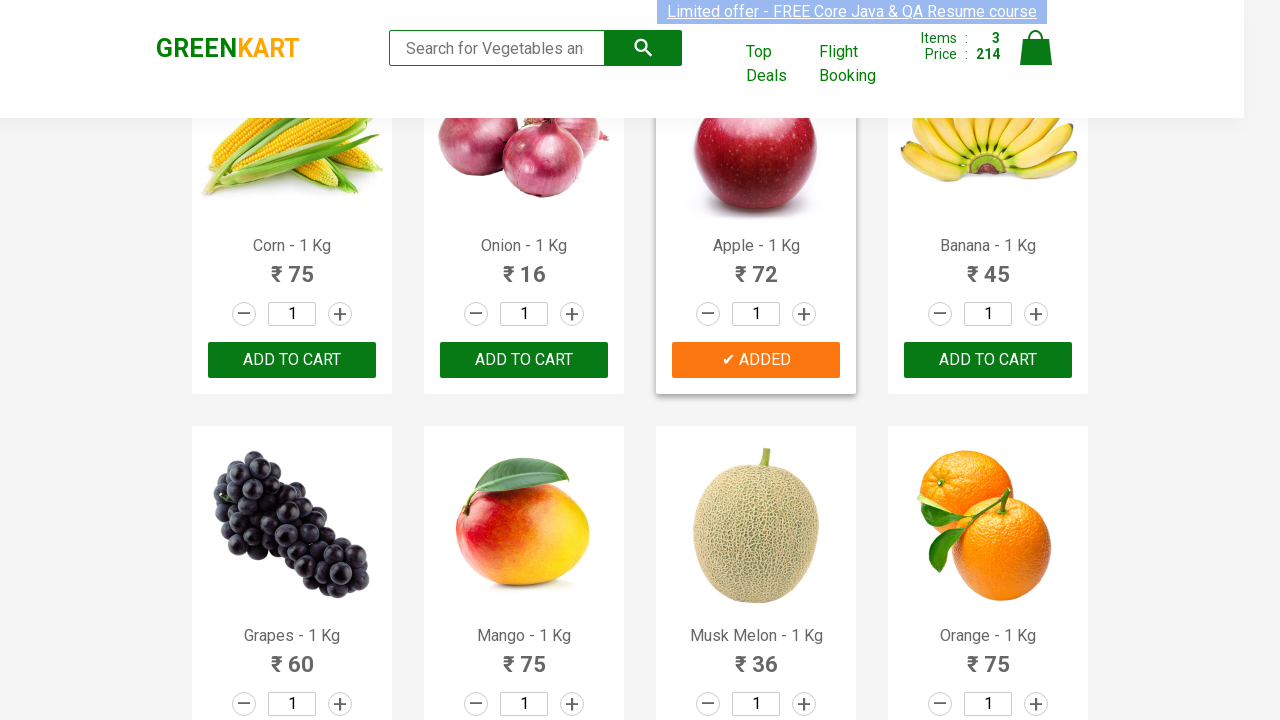

Retrieved product name: Musk Melon - 1 Kg
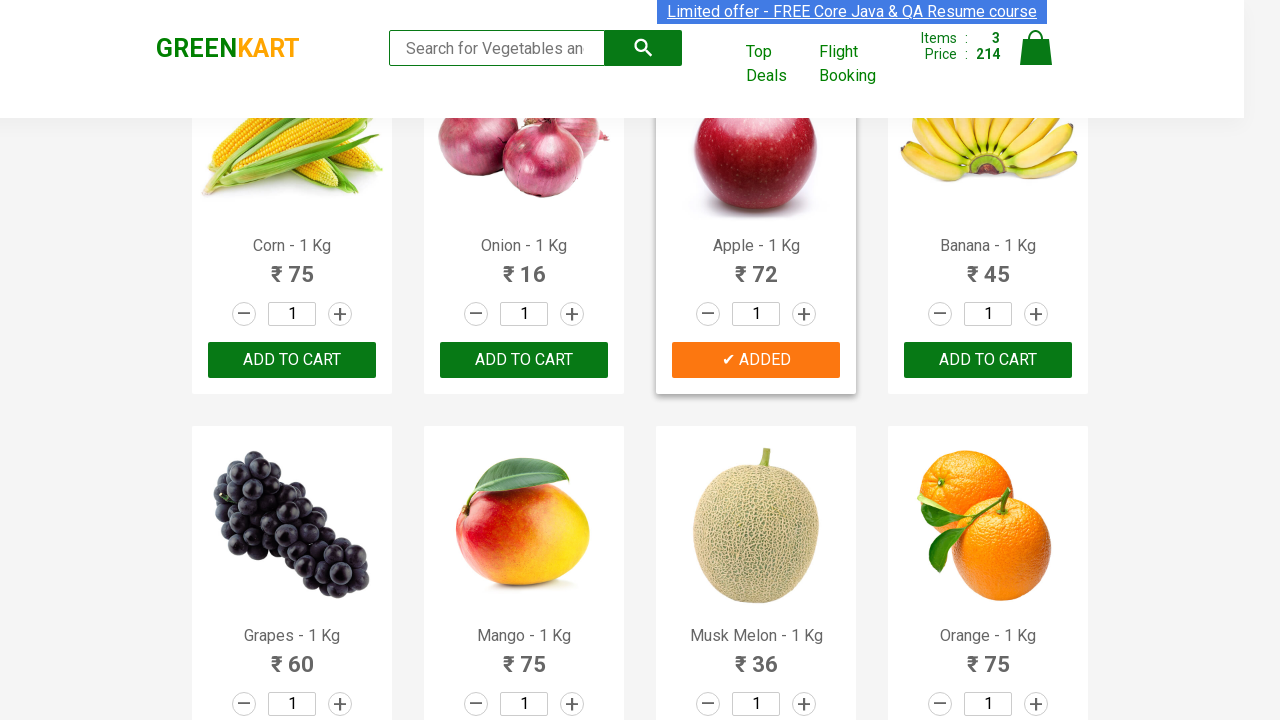

Extracted product name: Musk Melon
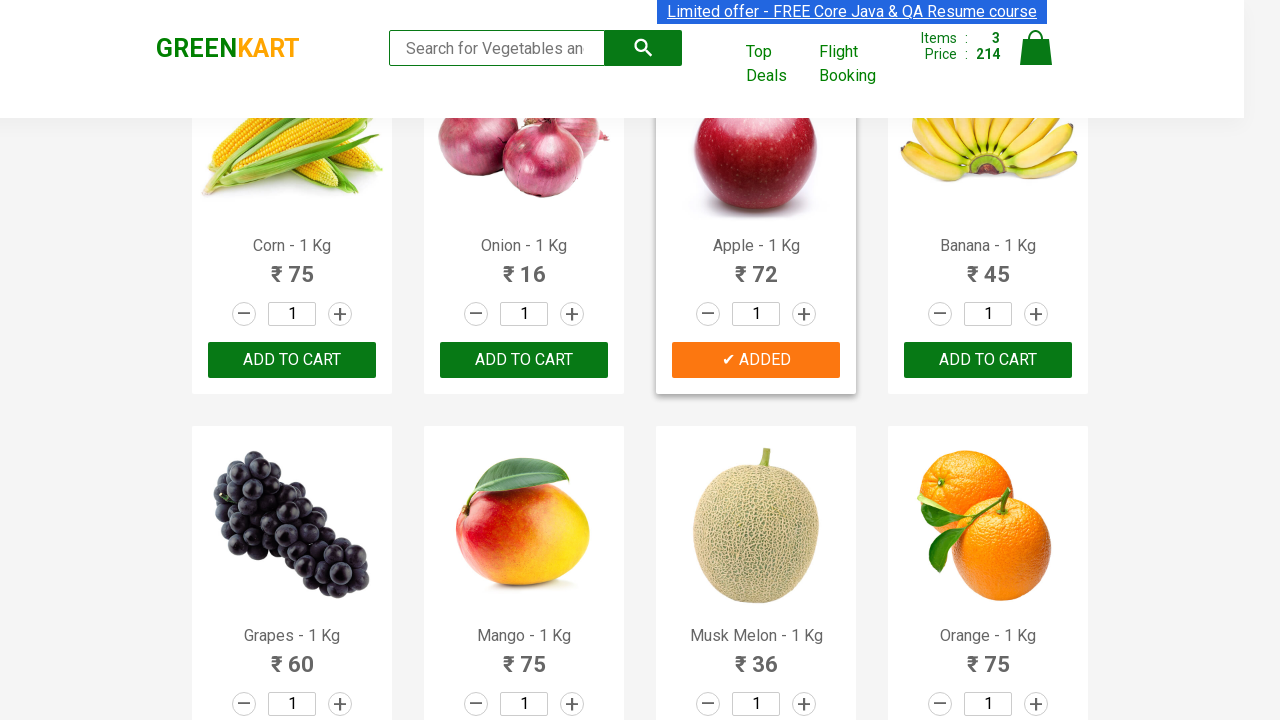

Clicked ADD TO CART button for Musk Melon at (988, 360) on xpath=//button[text() = 'ADD TO CART'] >> nth=18
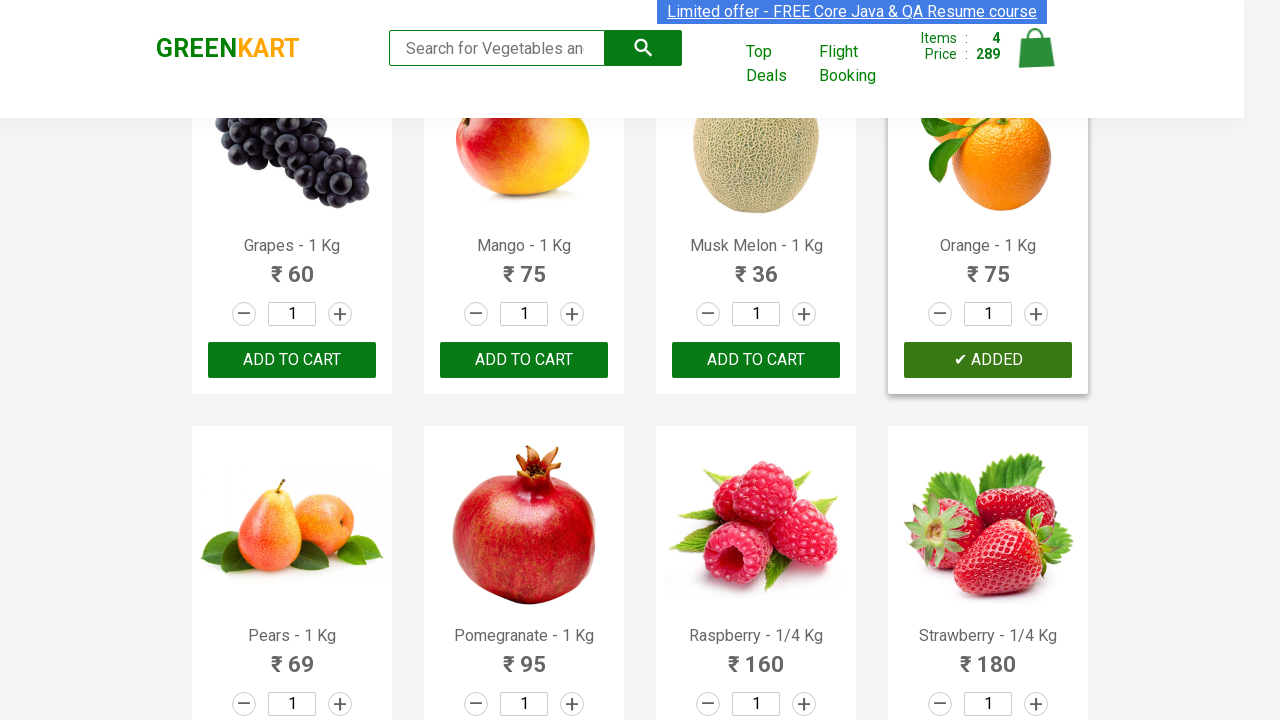

Retrieved product name: Orange - 1 Kg
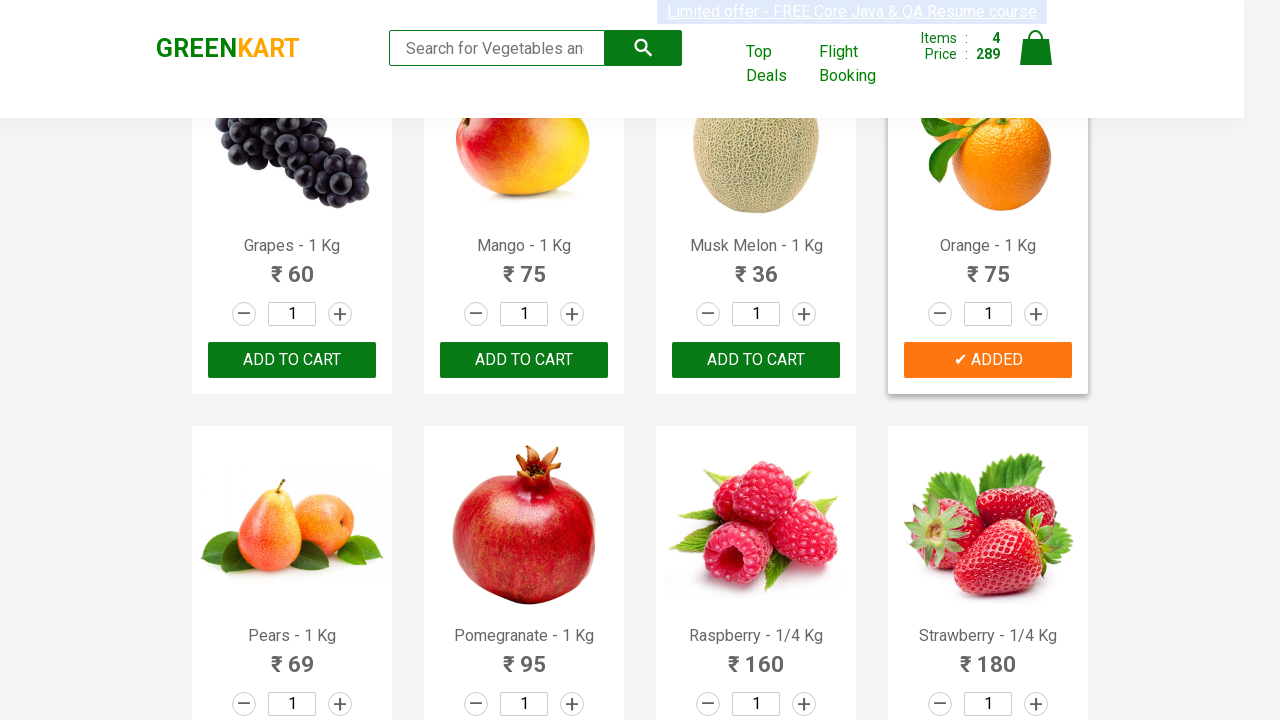

Extracted product name: Orange
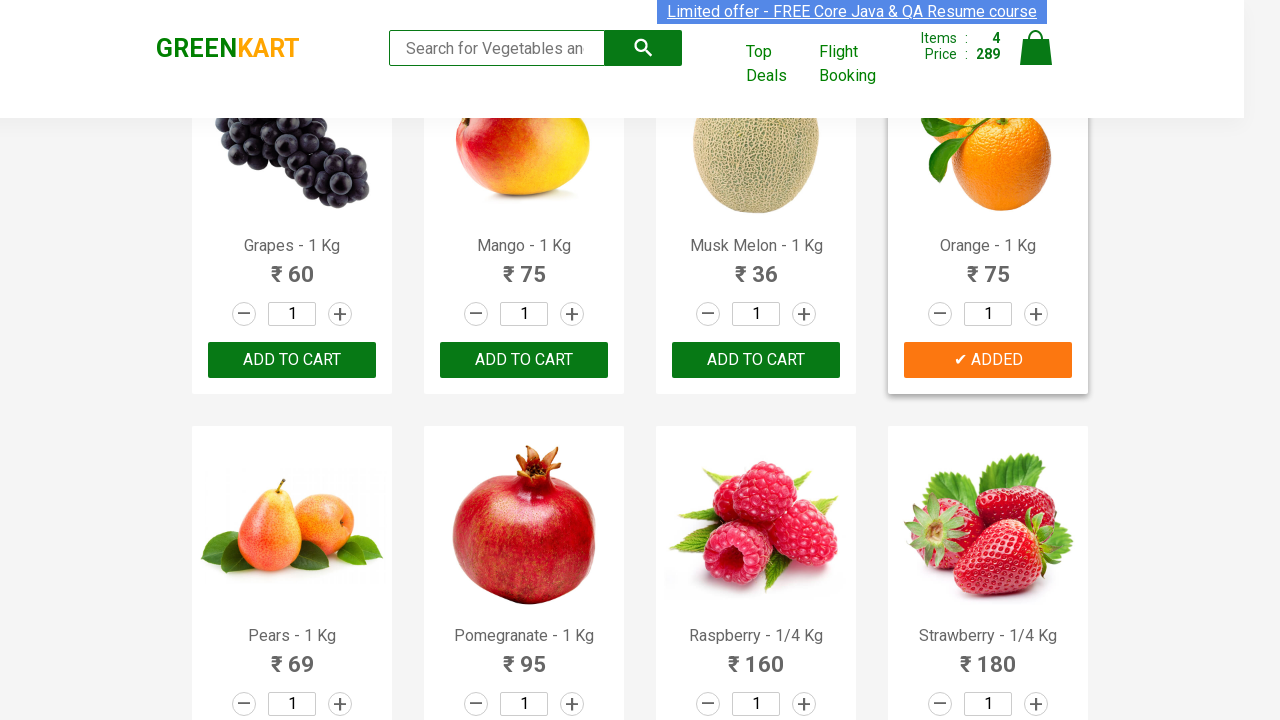

Retrieved product name: Pears - 1 Kg
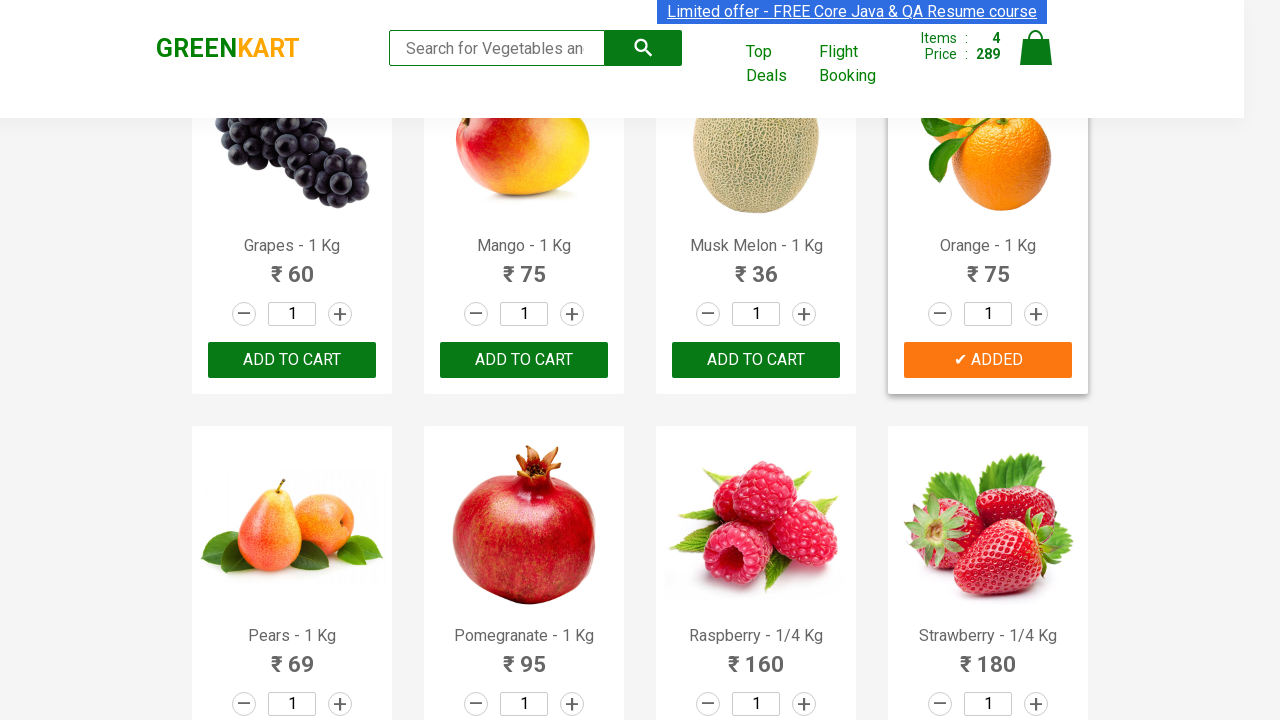

Extracted product name: Pears
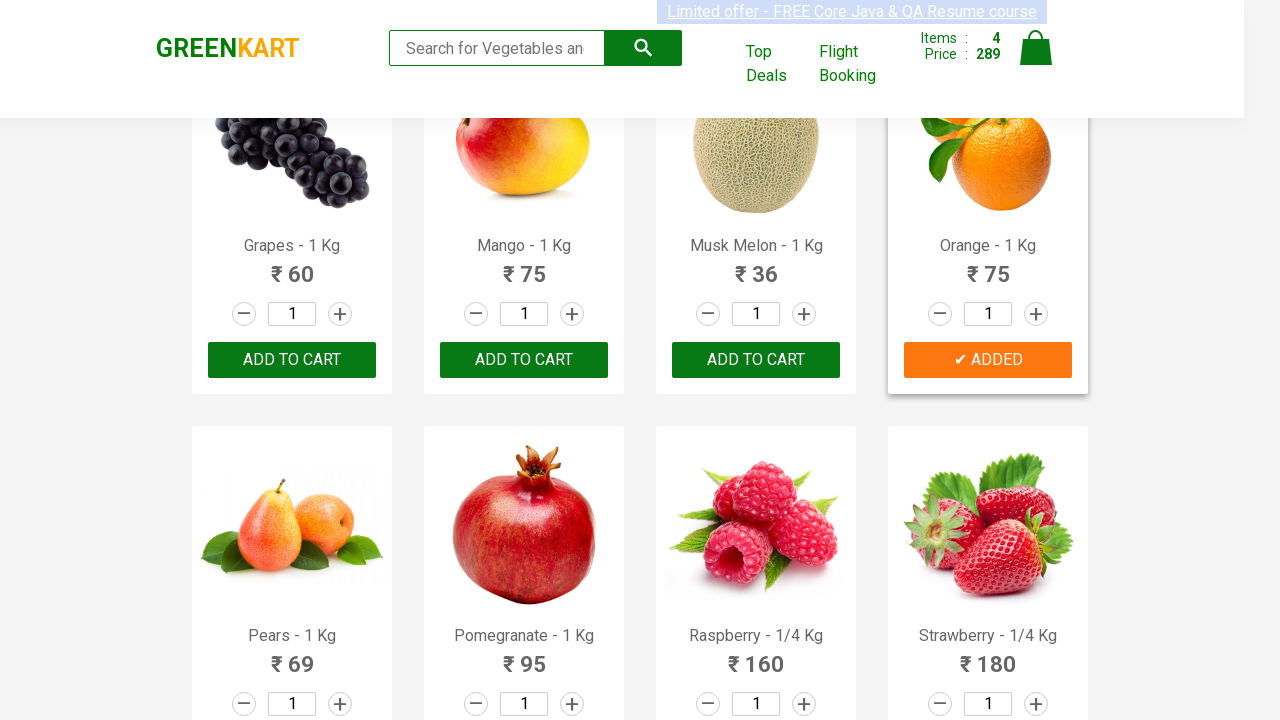

Clicked ADD TO CART button for Pears at (524, 360) on xpath=//button[text() = 'ADD TO CART'] >> nth=20
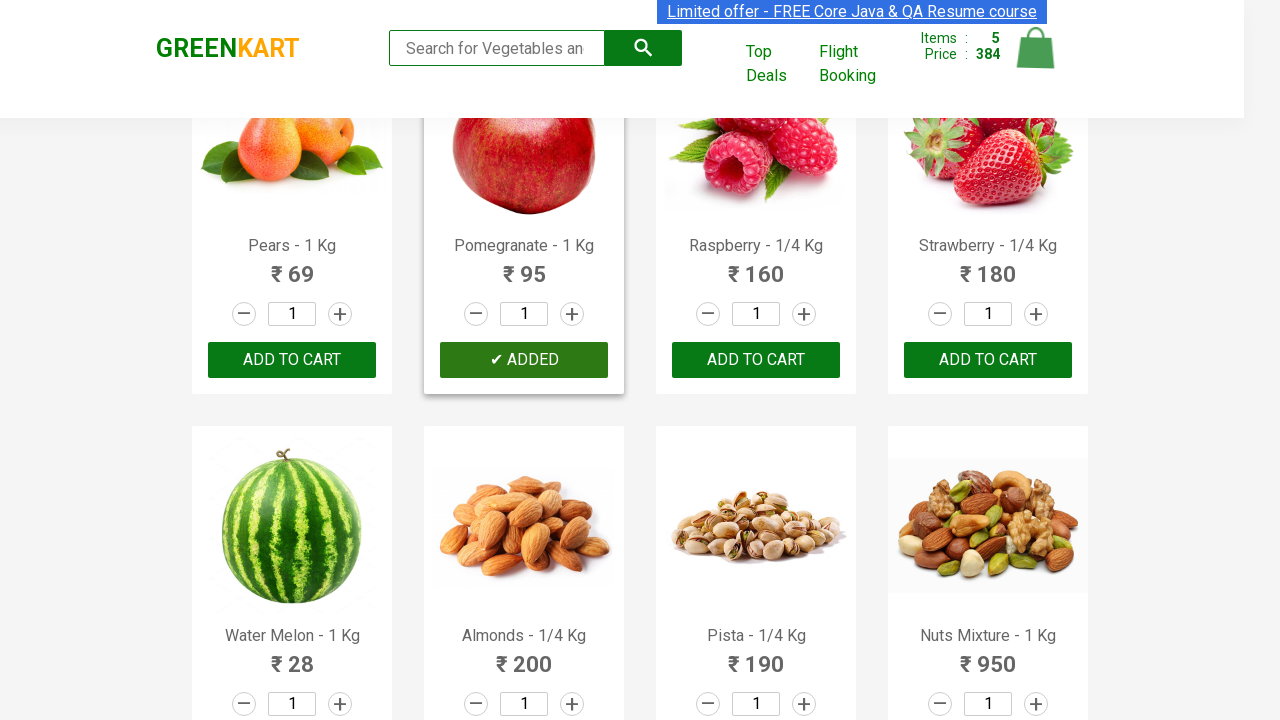

Retrieved product name: Pomegranate - 1 Kg
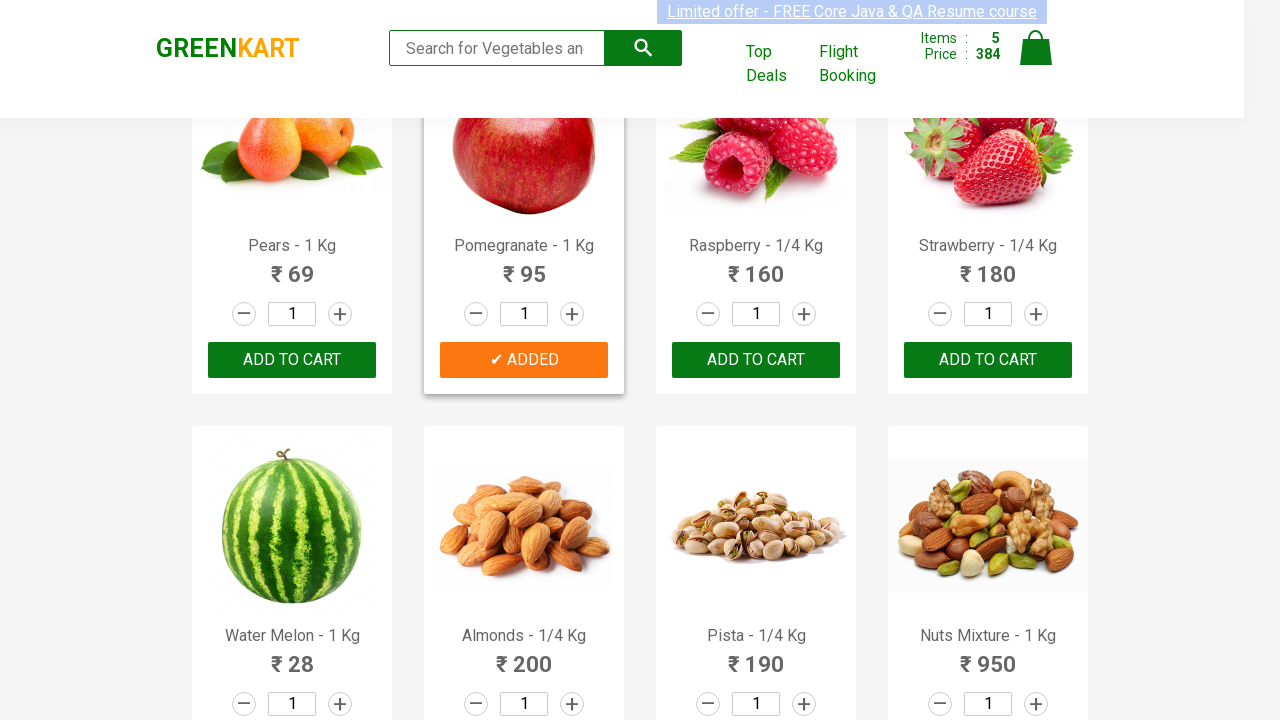

Extracted product name: Pomegranate
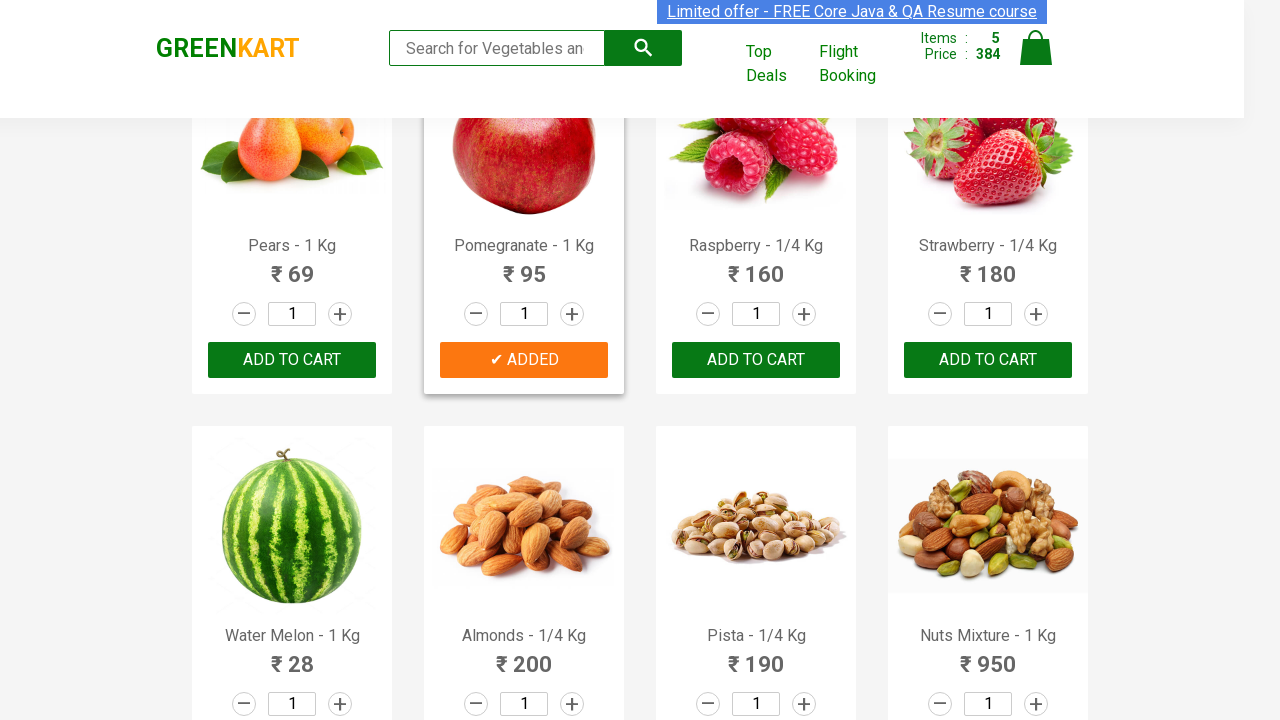

Retrieved product name: Raspberry - 1/4 Kg
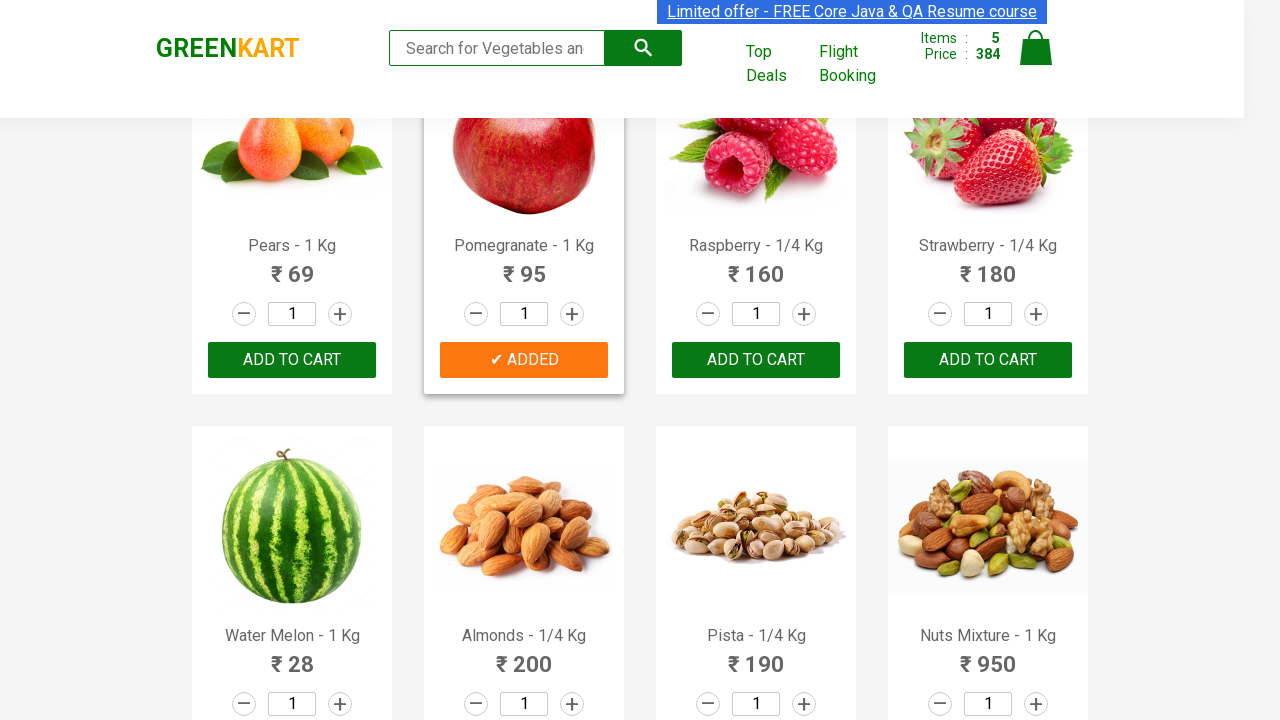

Extracted product name: Raspberry
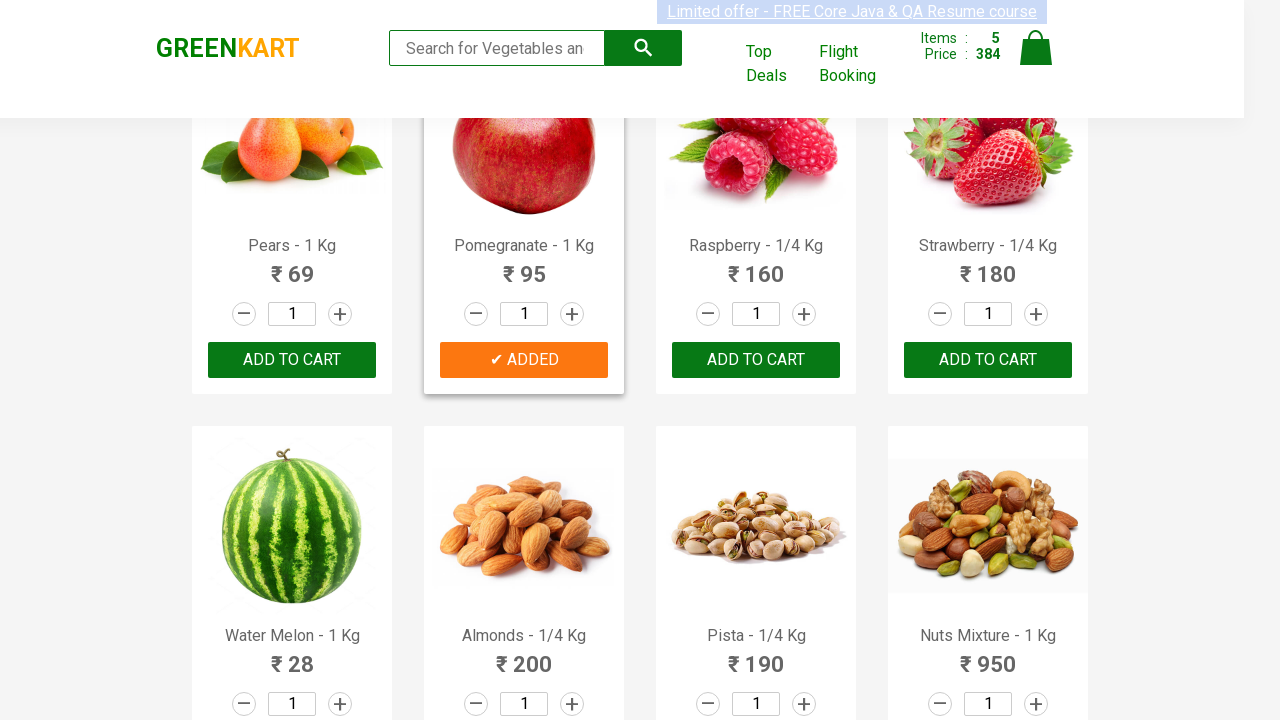

Retrieved product name: Strawberry - 1/4 Kg
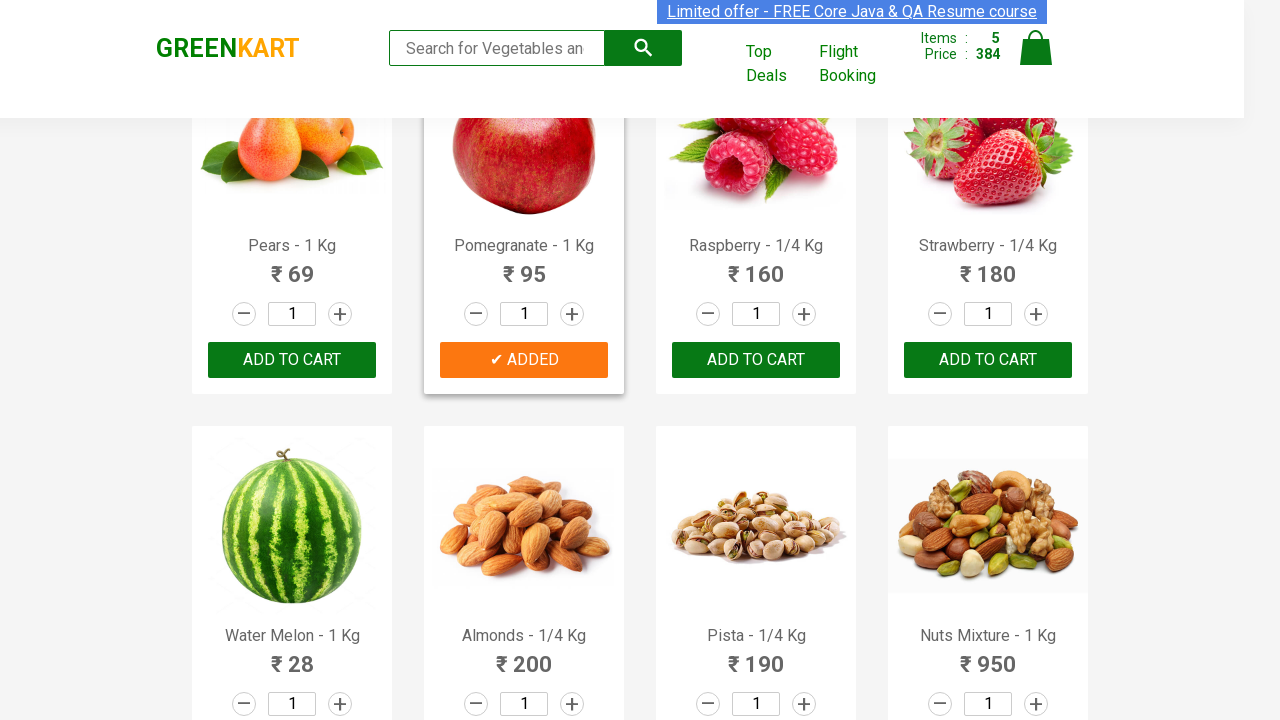

Extracted product name: Strawberry
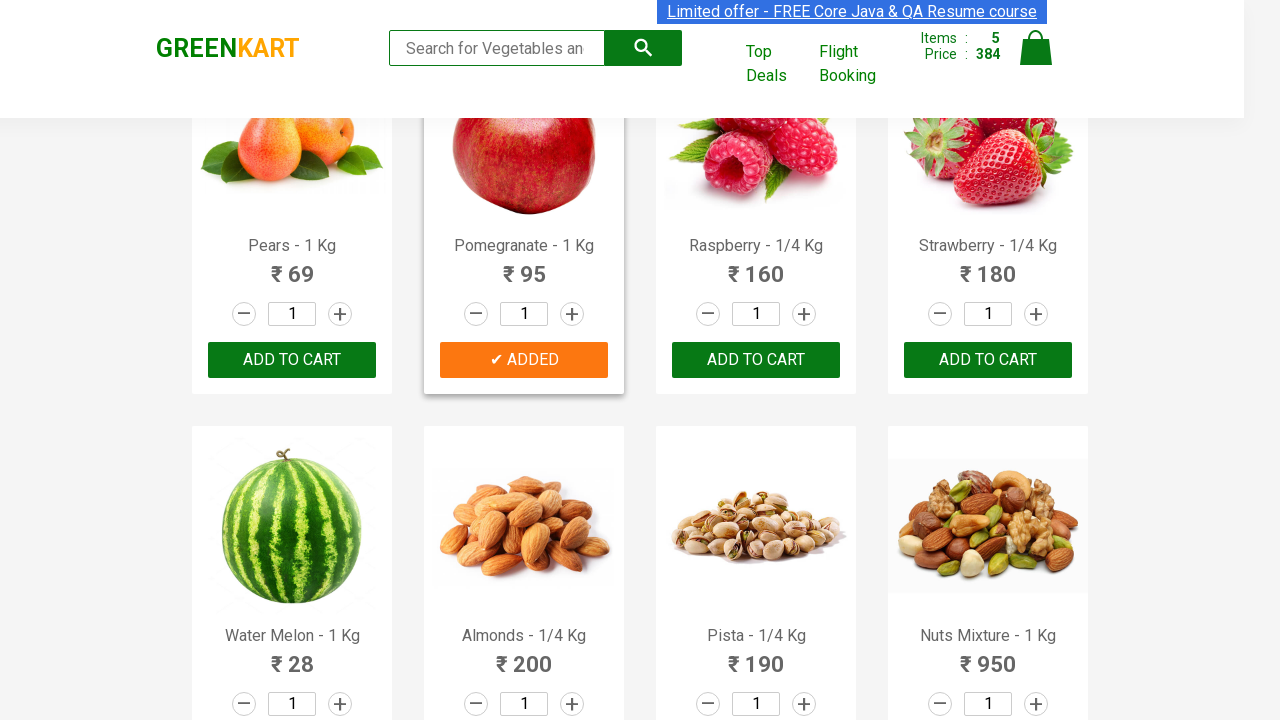

Retrieved product name: Water Melon - 1 Kg
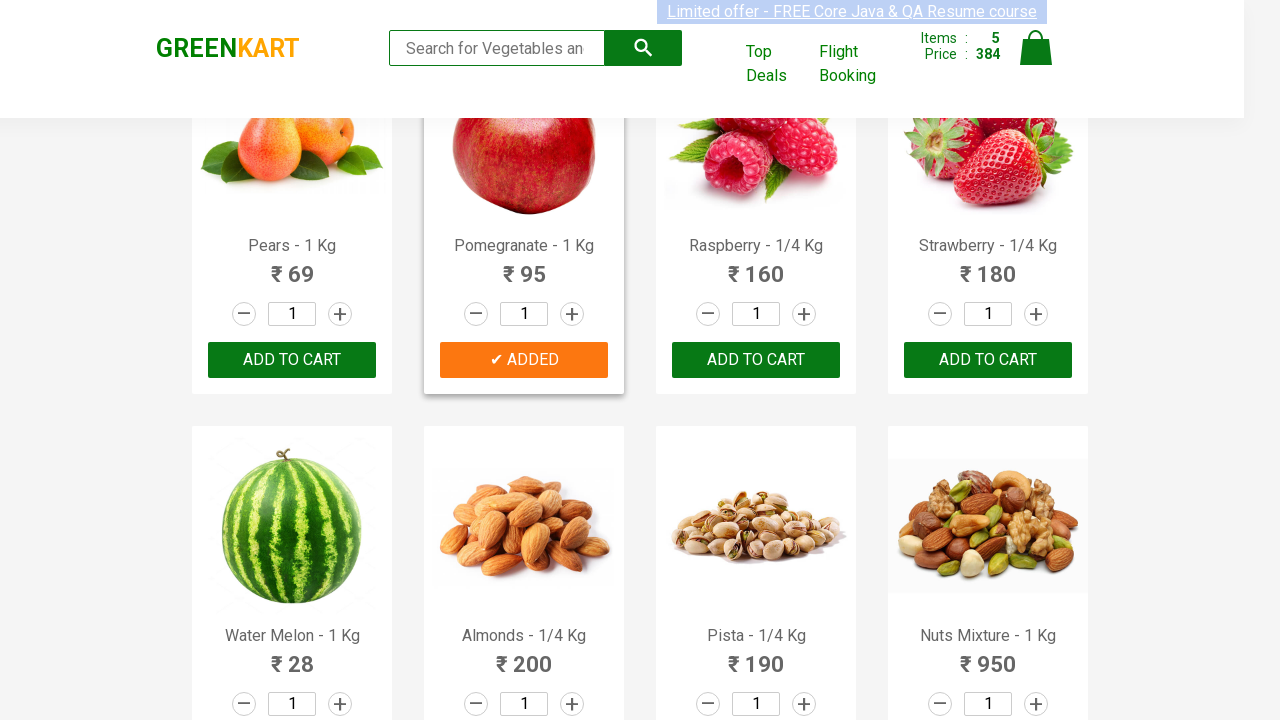

Extracted product name: Water Melon
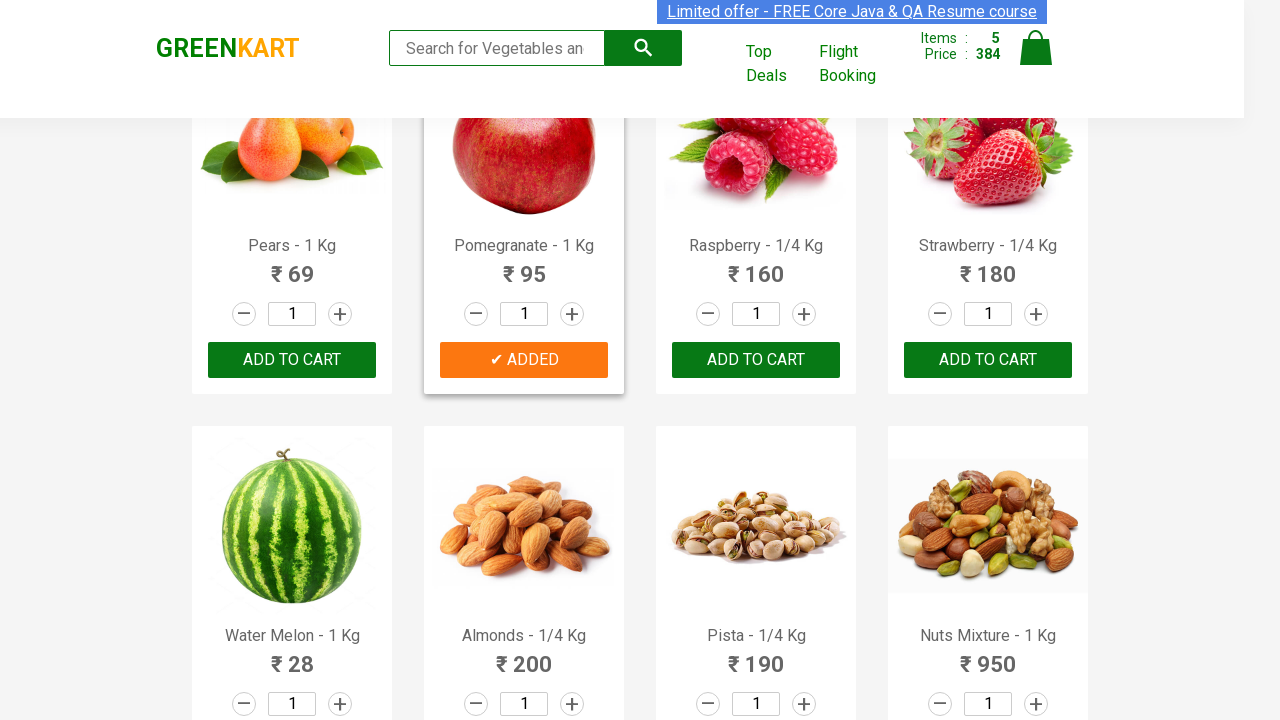

Retrieved product name: Almonds - 1/4 Kg
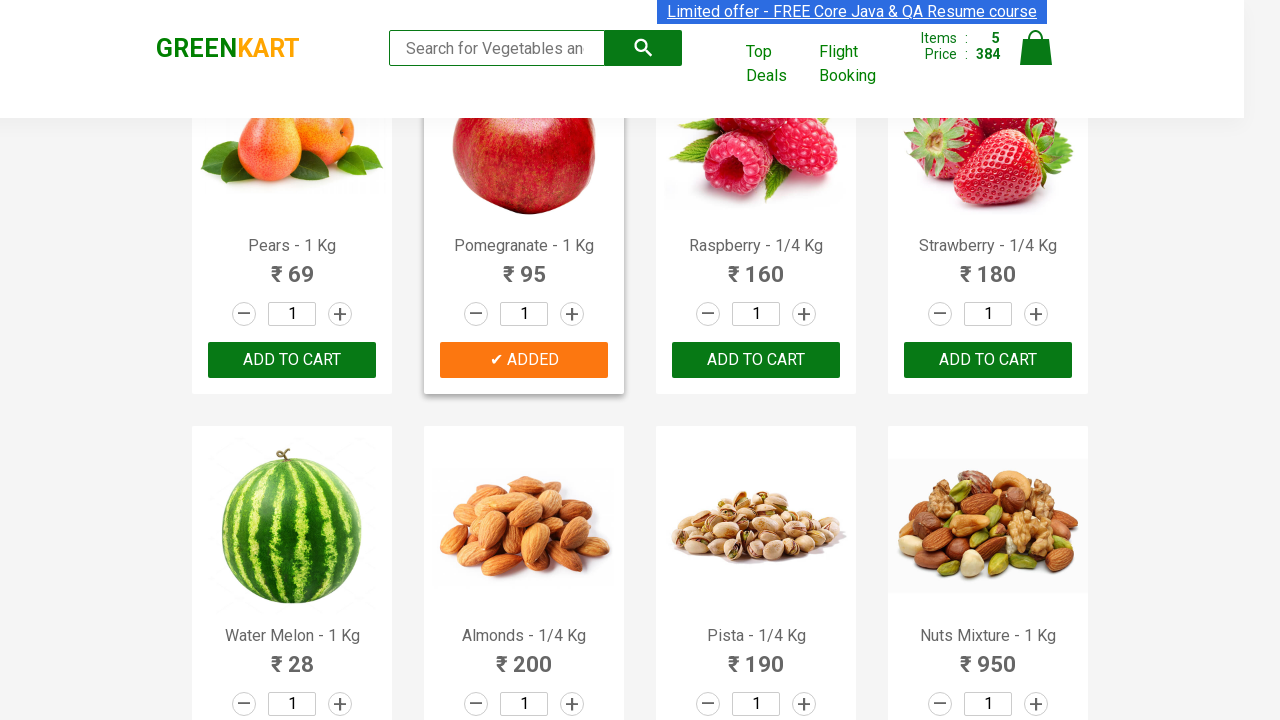

Extracted product name: Almonds
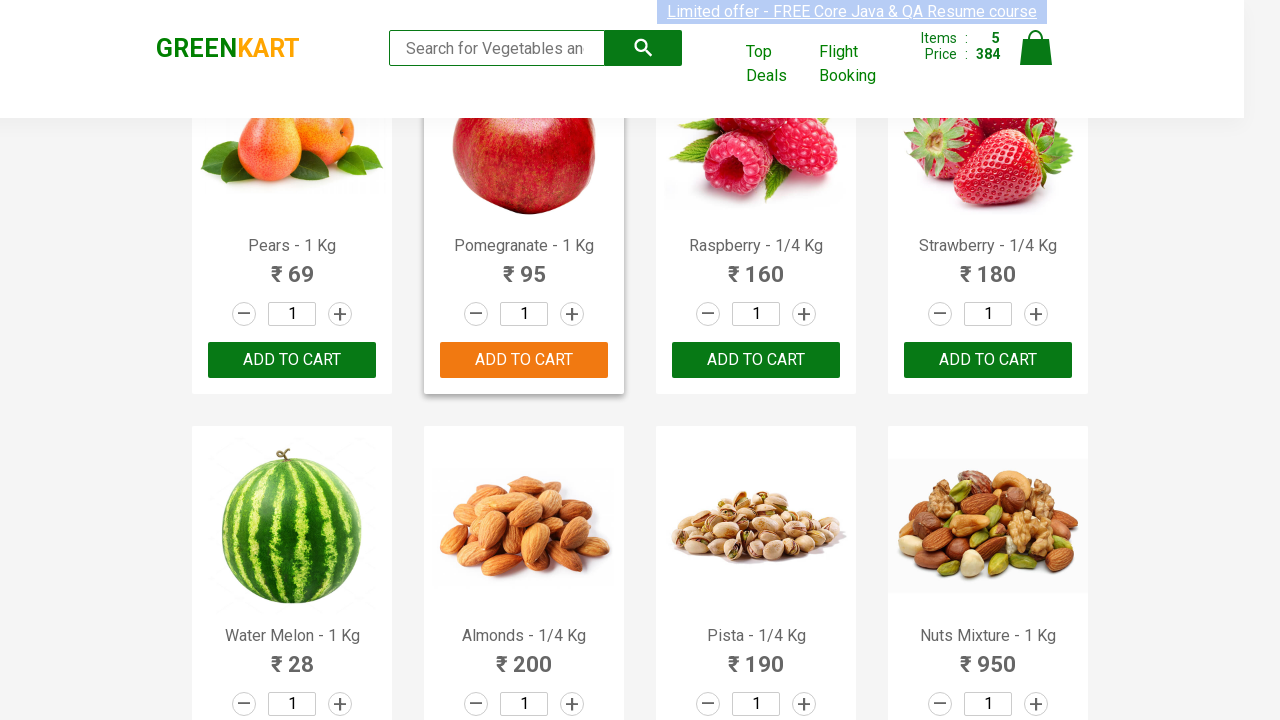

Retrieved product name: Pista - 1/4 Kg
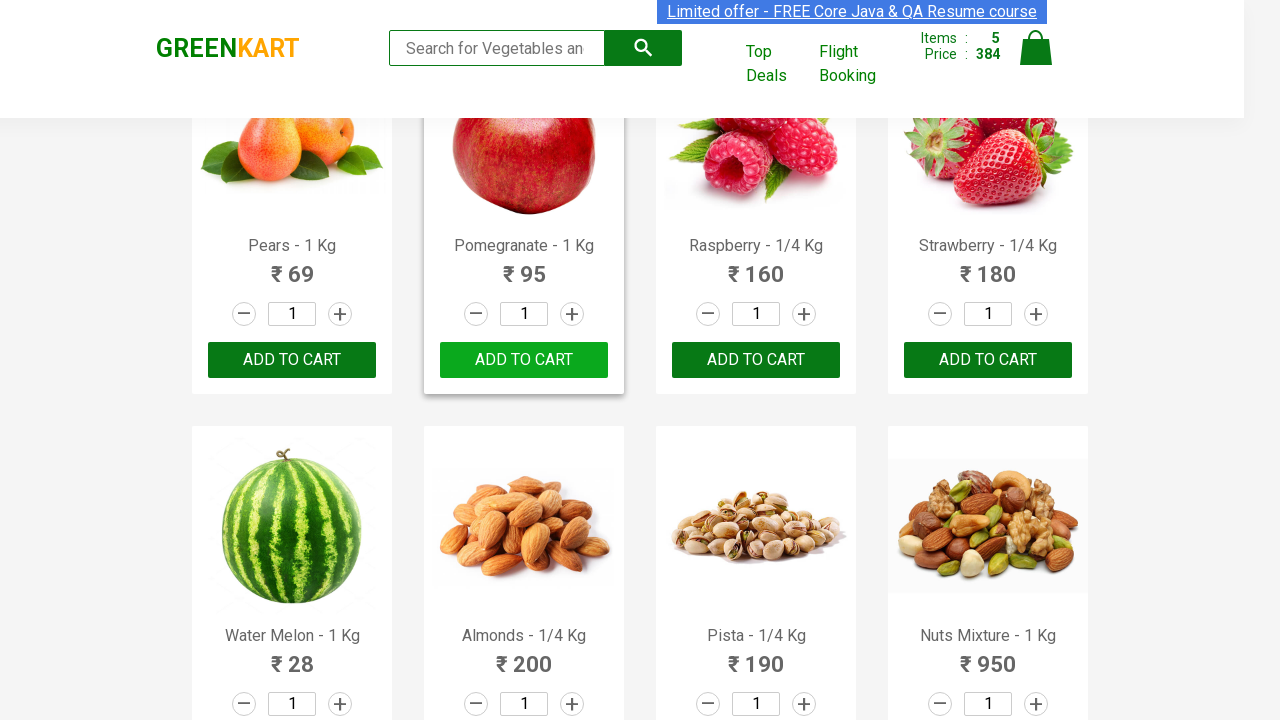

Extracted product name: Pista
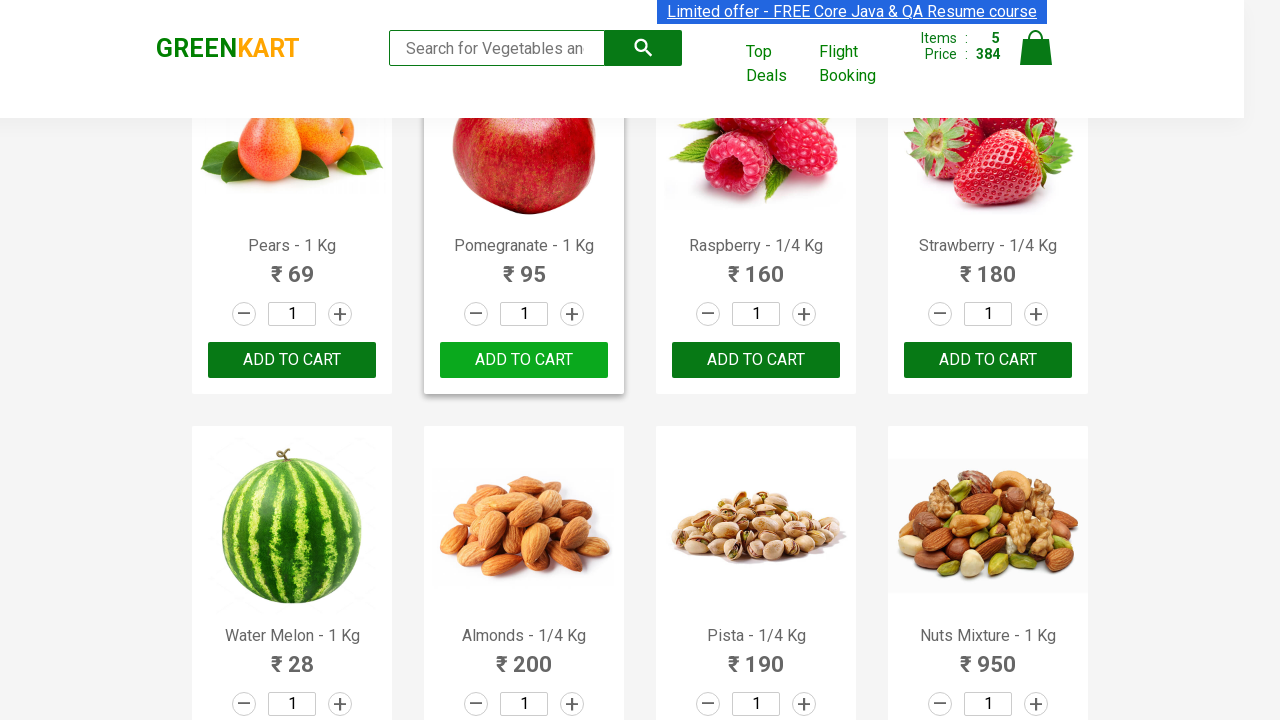

Retrieved product name: Nuts Mixture - 1 Kg
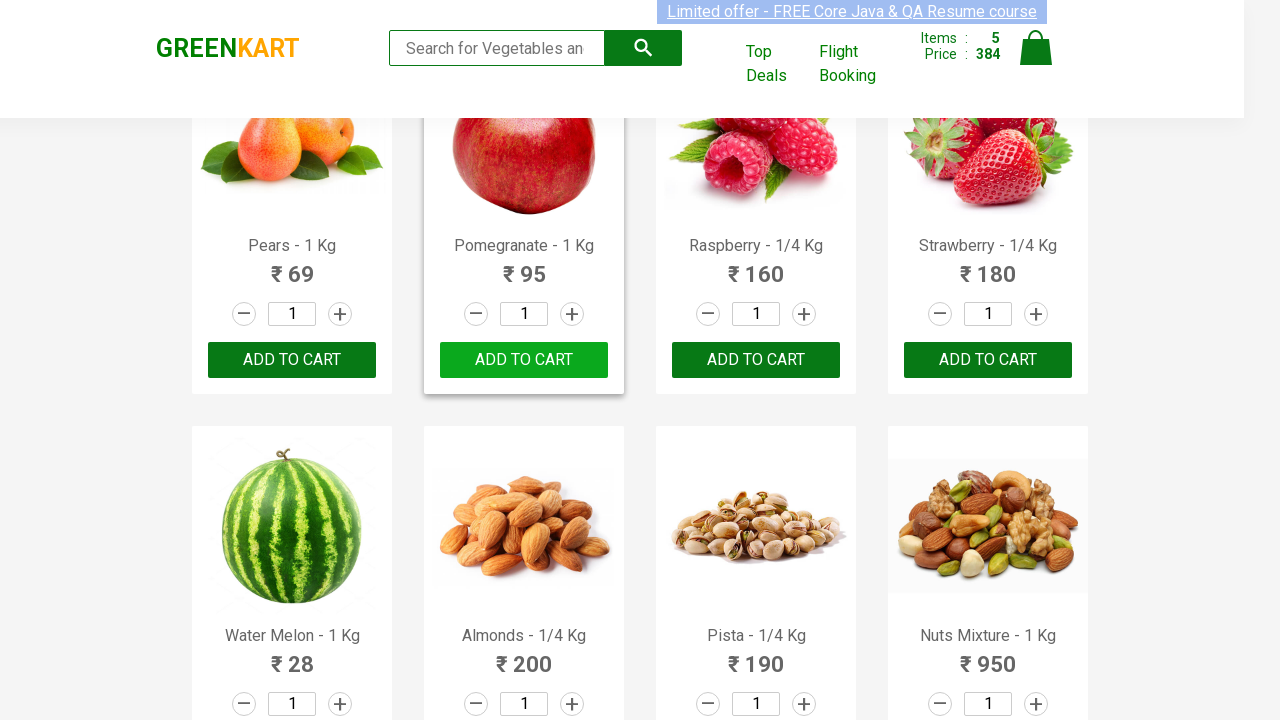

Extracted product name: Nuts Mixture
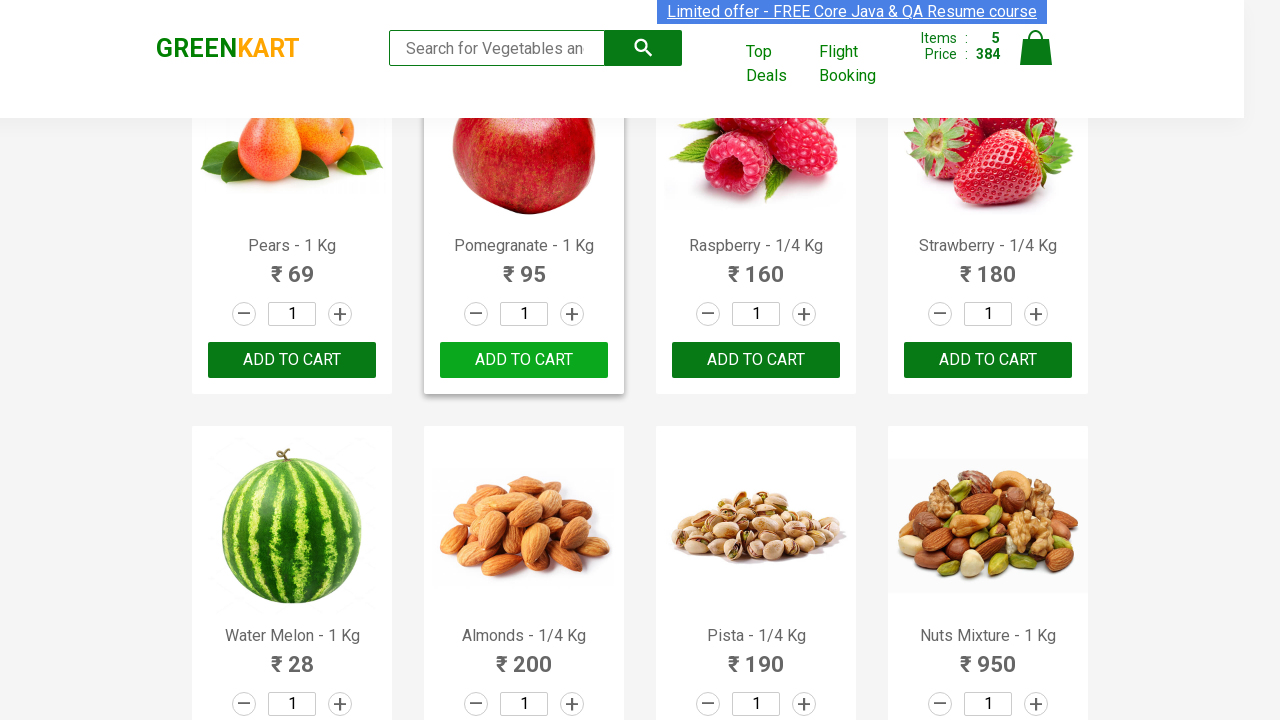

Retrieved product name: Cashews - 1 Kg
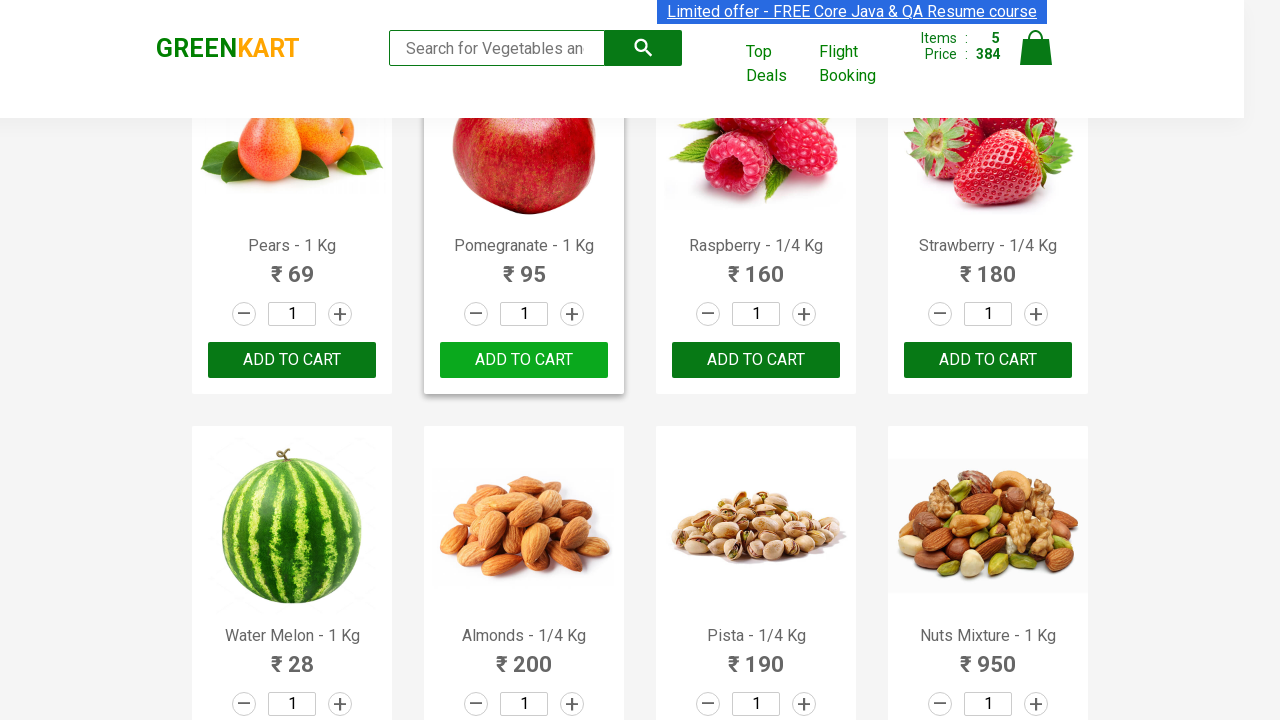

Extracted product name: Cashews
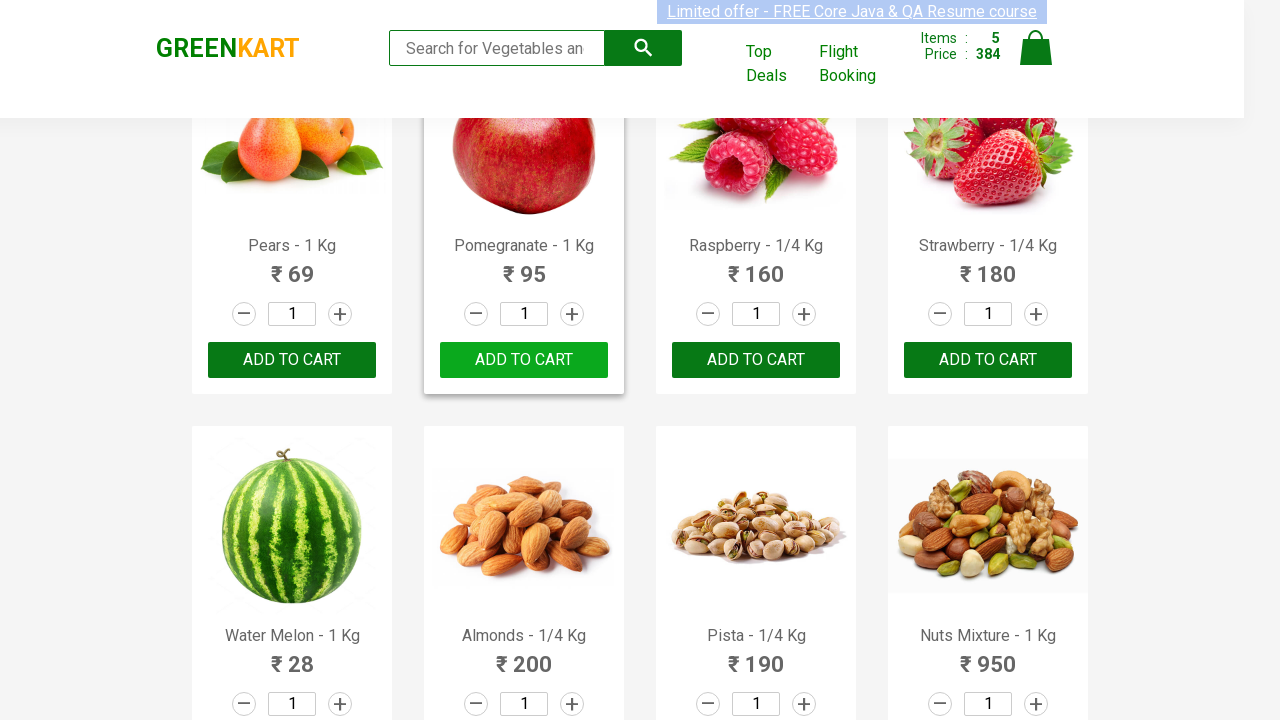

Retrieved product name: Walnuts - 1/4 Kg
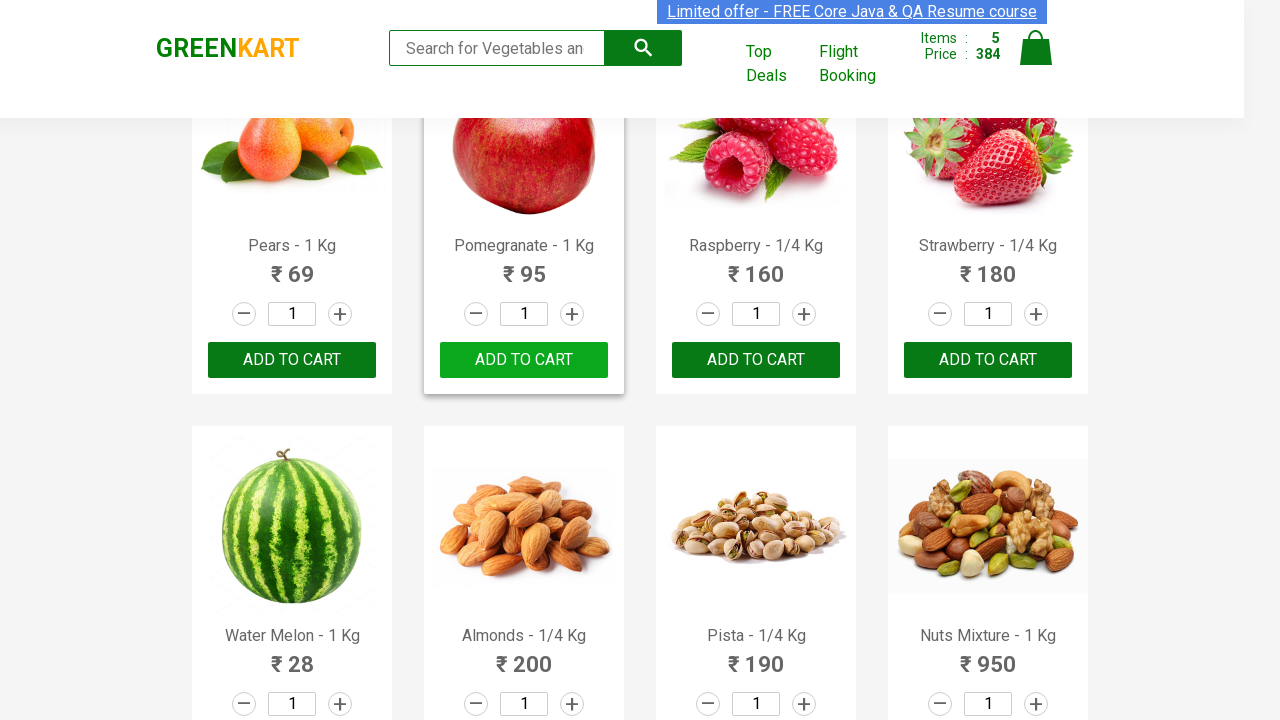

Extracted product name: Walnuts
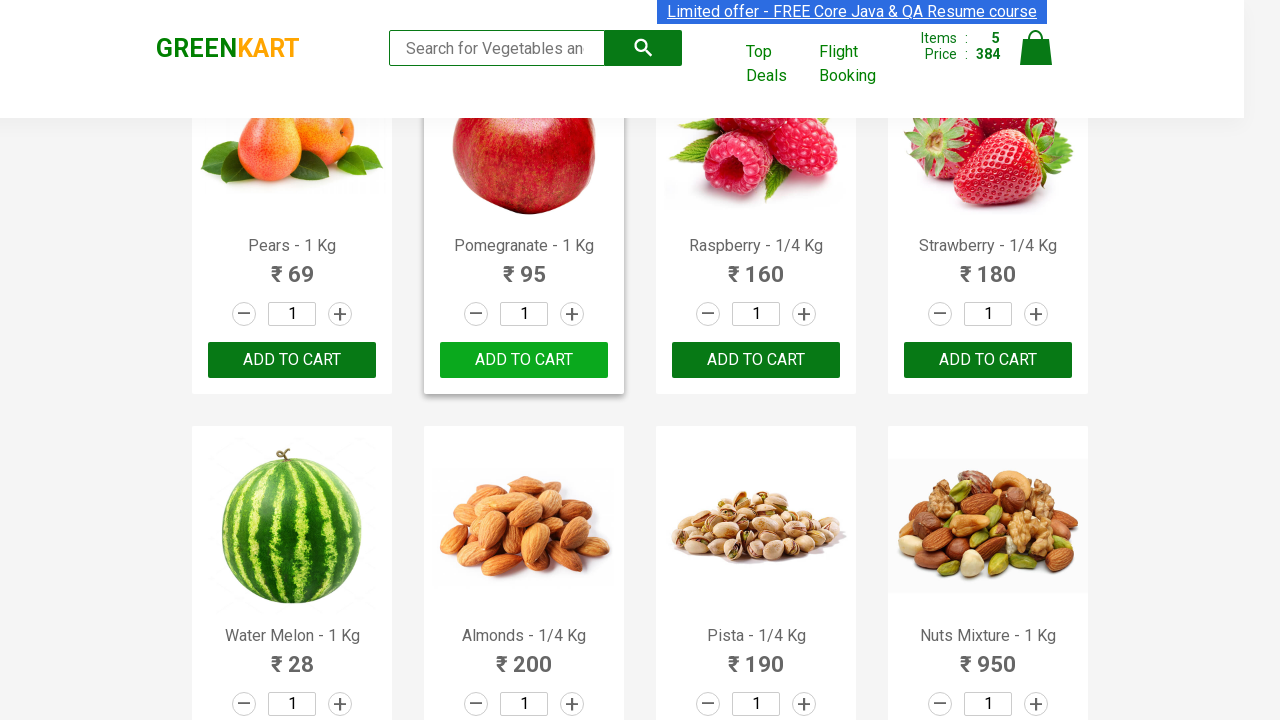

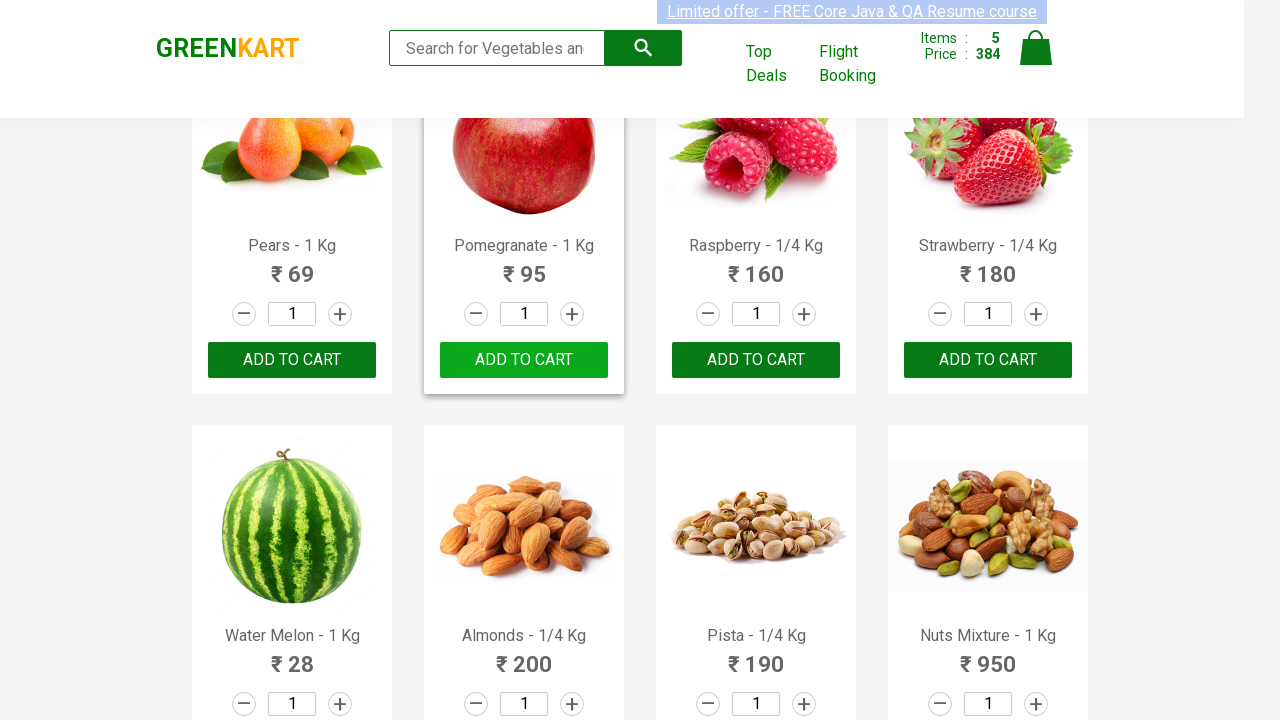